Tests a To-Do application by adding 5 new items to the list and then marking all 10 items as completed.

Starting URL: https://lambdatest.github.io/sample-todo-app/

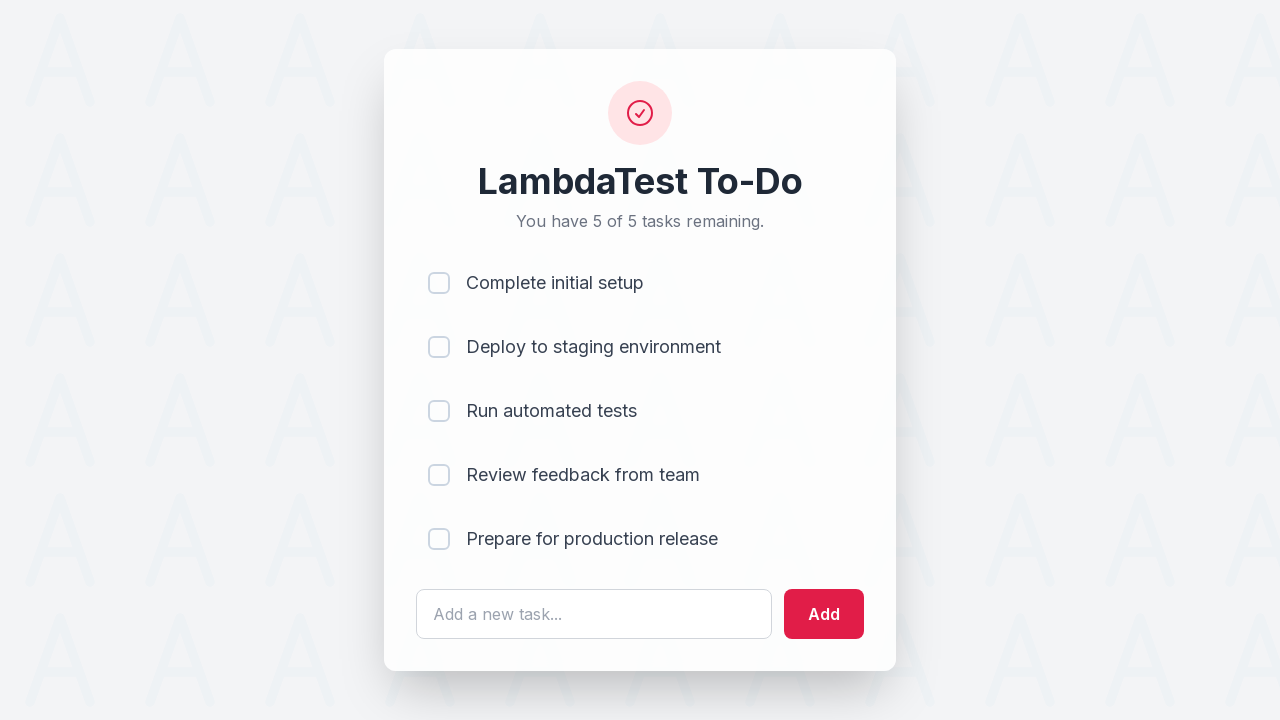

Waited for todo text input field to load
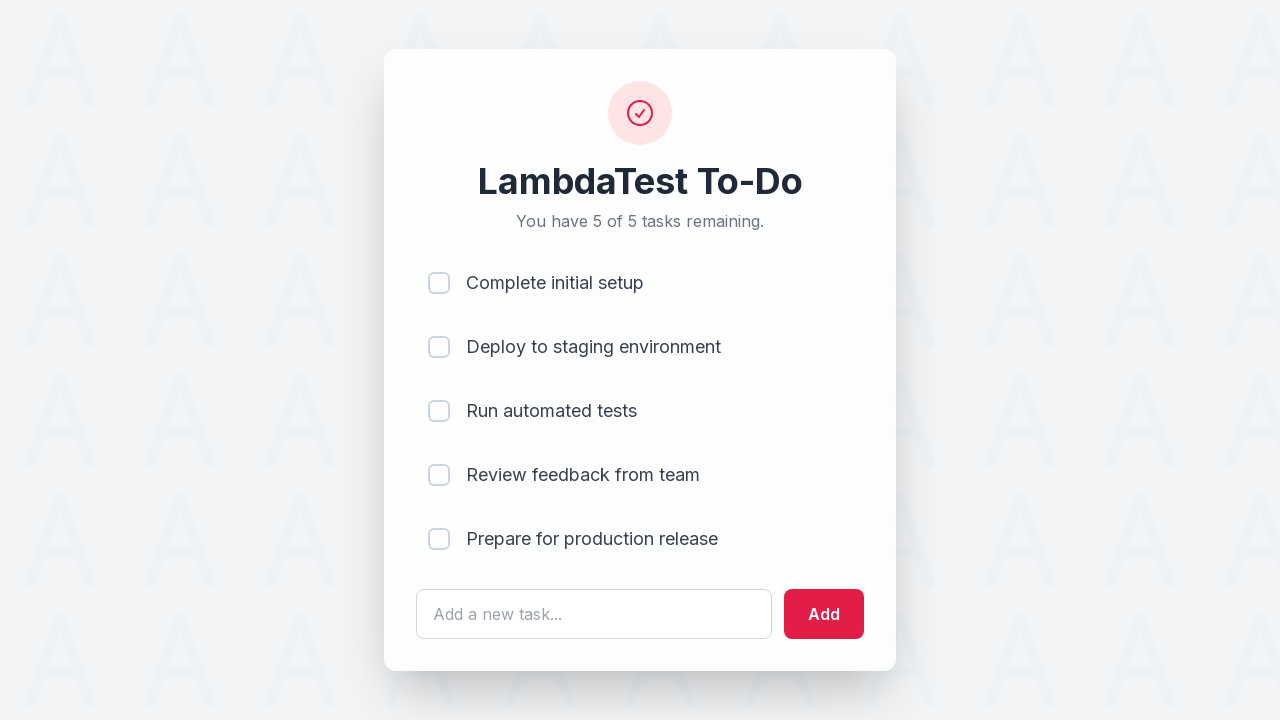

Clicked todo input field to add item 1 at (594, 614) on #sampletodotext
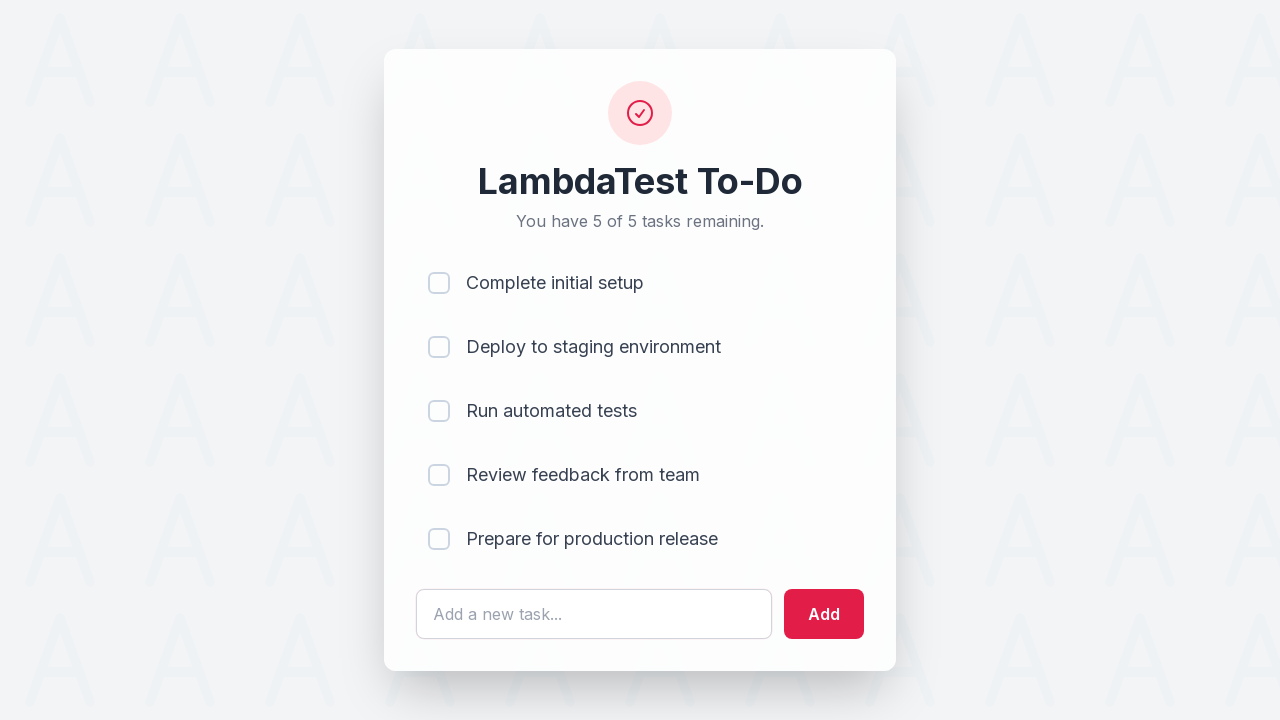

Filled input with 'Adding a new item 1' on #sampletodotext
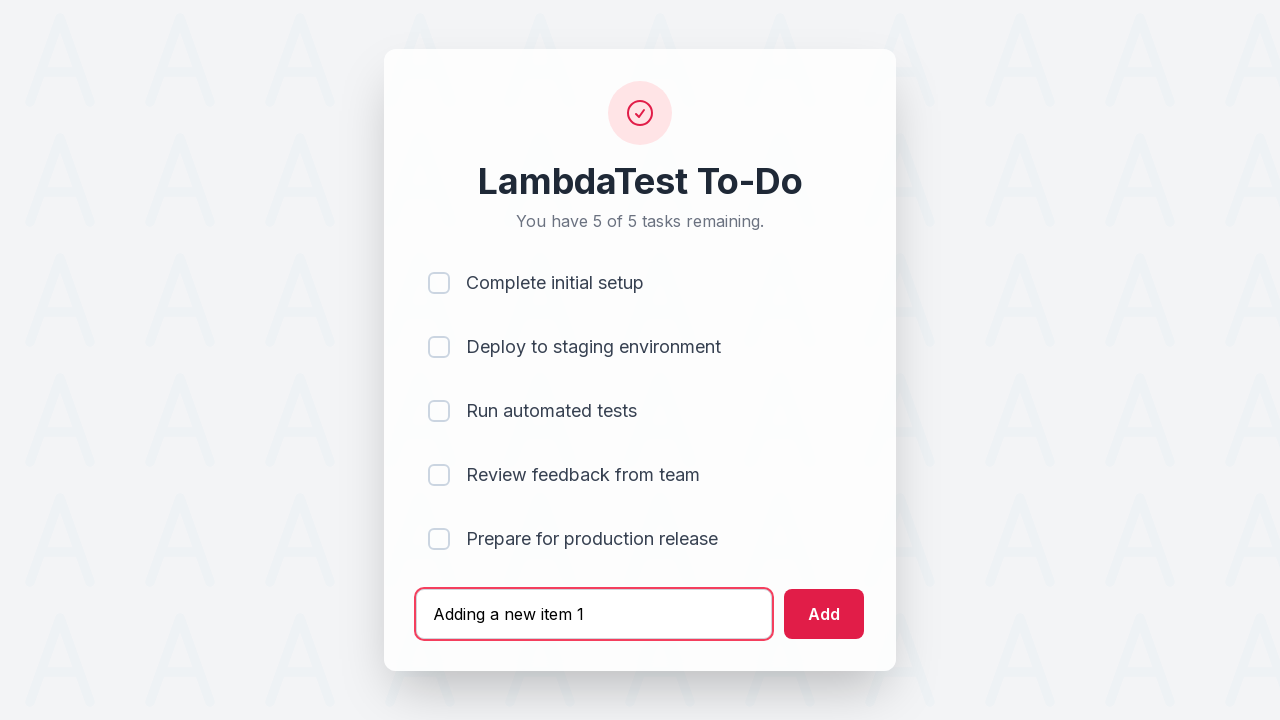

Pressed Enter to add item 1 to the list on #sampletodotext
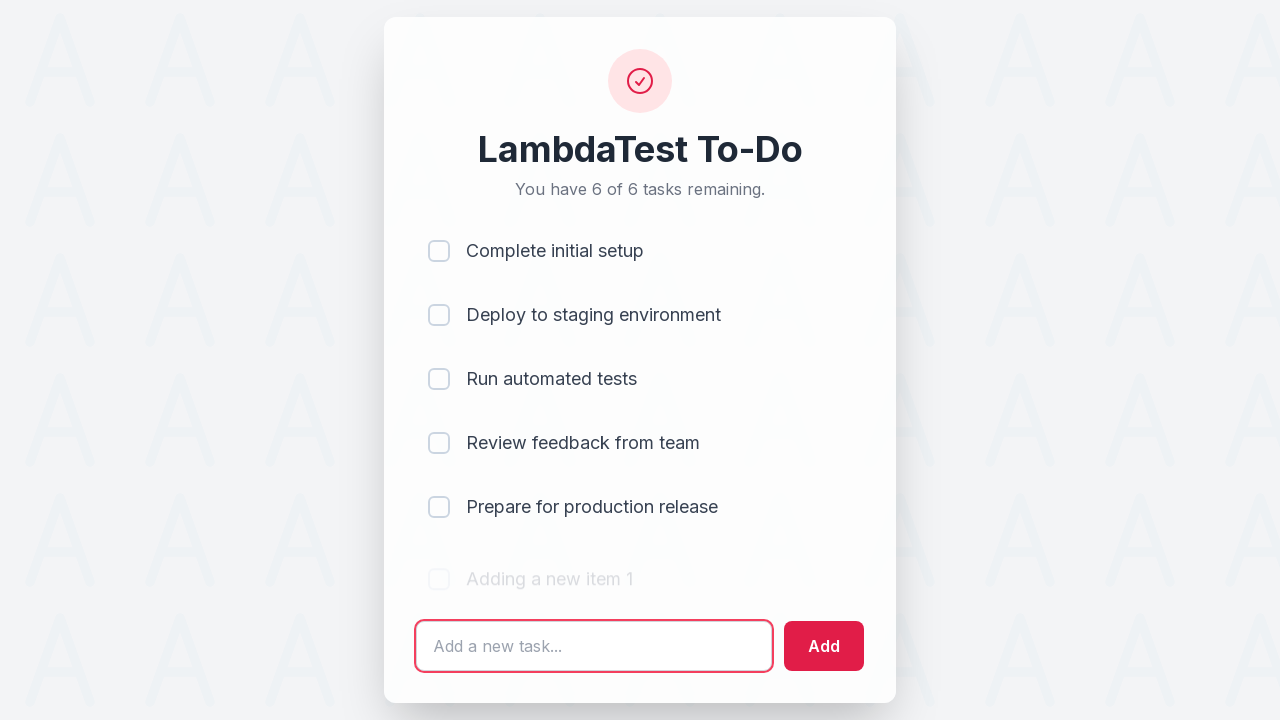

Waited 500ms for item 1 to be added
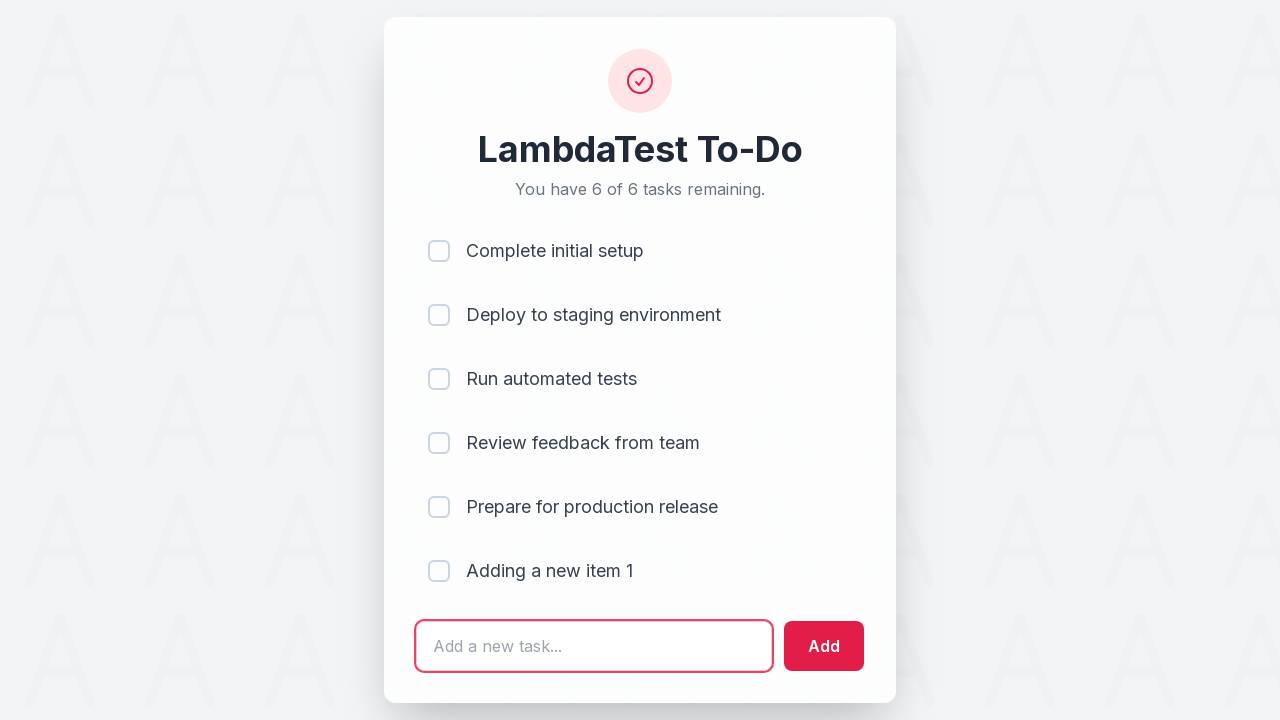

Clicked todo input field to add item 2 at (594, 646) on #sampletodotext
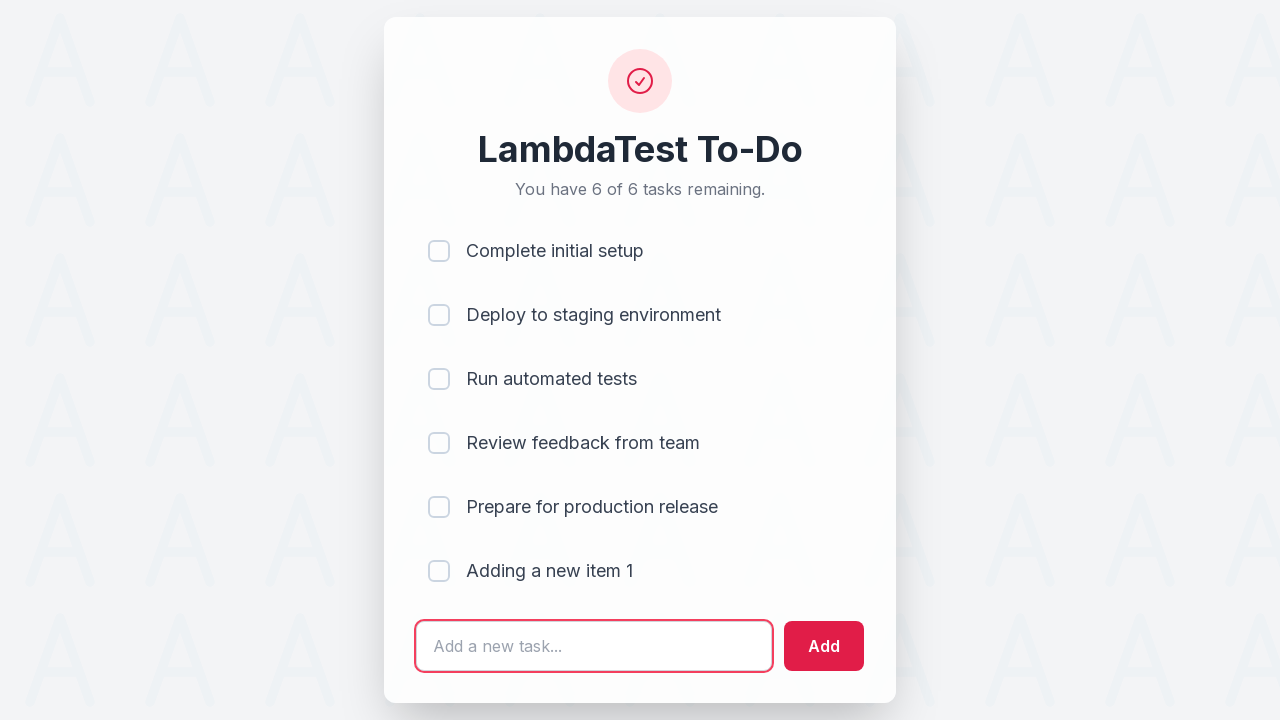

Filled input with 'Adding a new item 2' on #sampletodotext
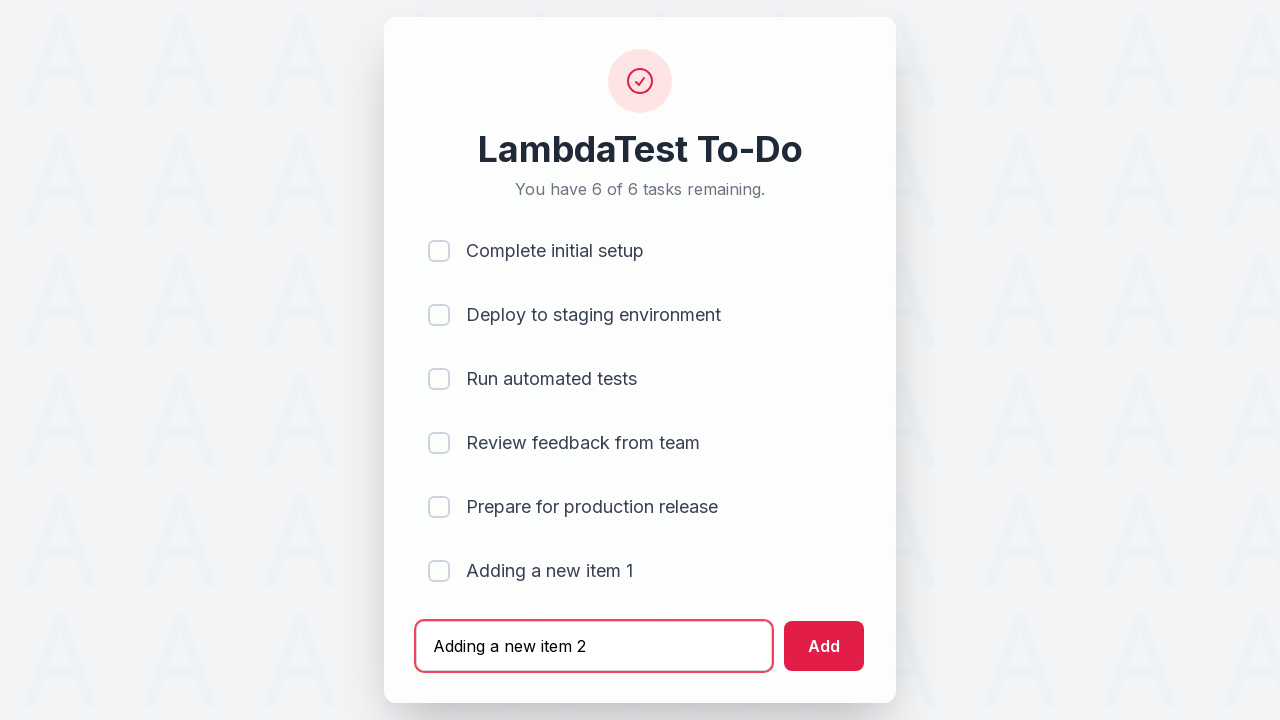

Pressed Enter to add item 2 to the list on #sampletodotext
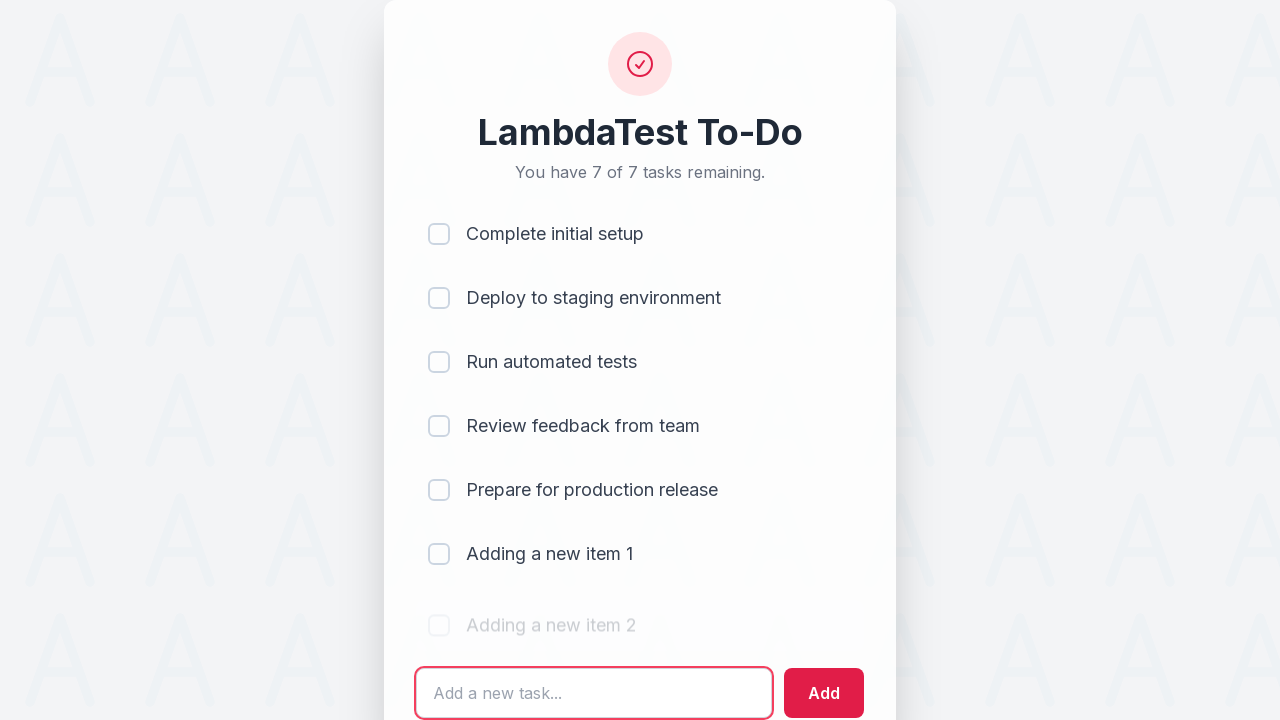

Waited 500ms for item 2 to be added
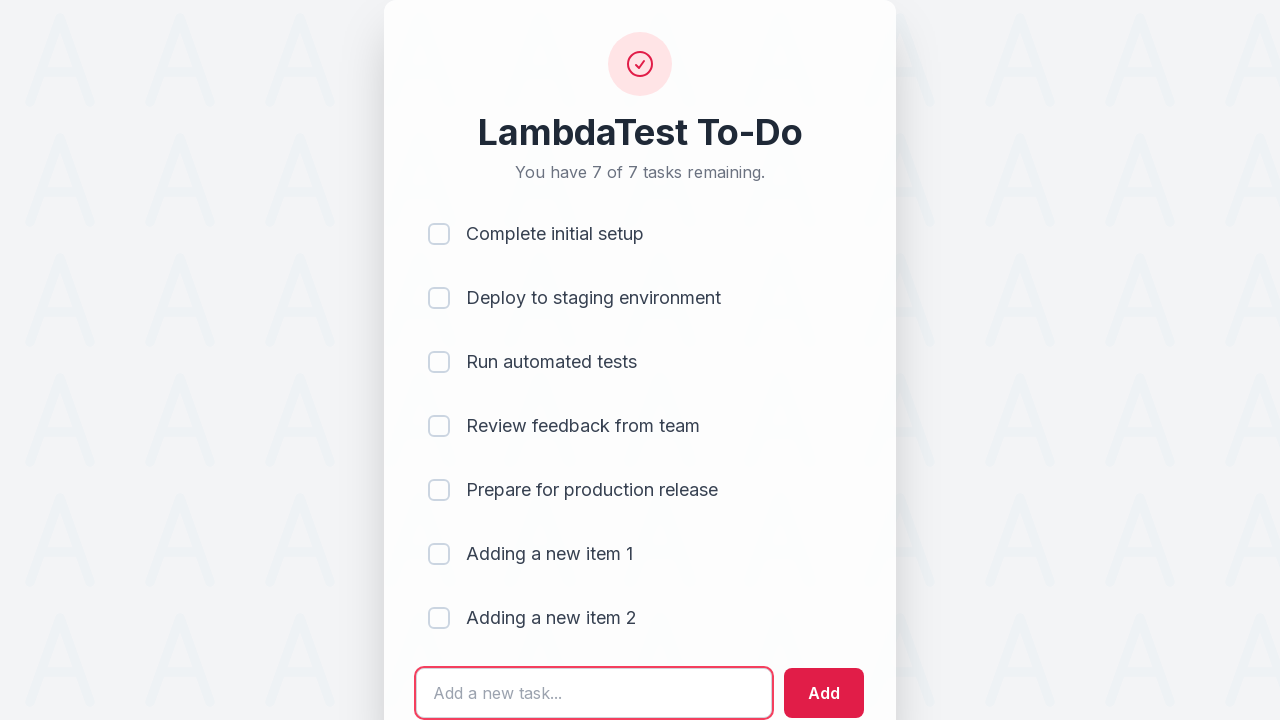

Clicked todo input field to add item 3 at (594, 693) on #sampletodotext
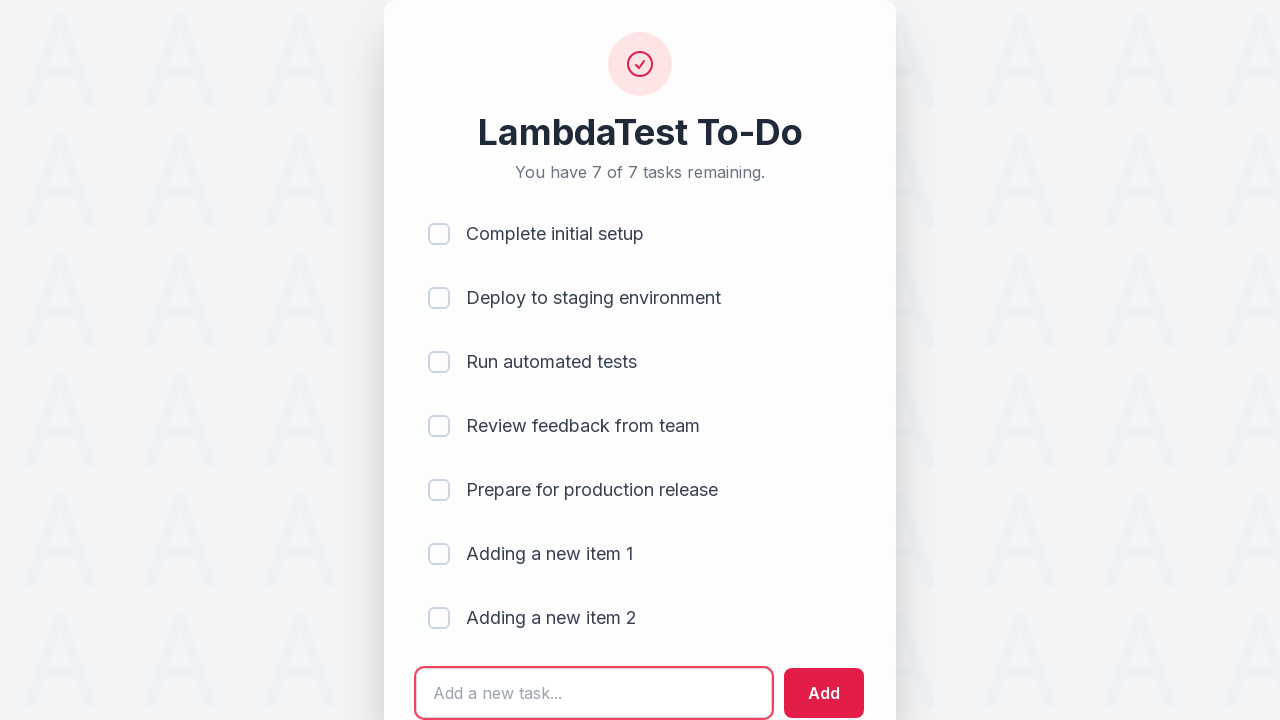

Filled input with 'Adding a new item 3' on #sampletodotext
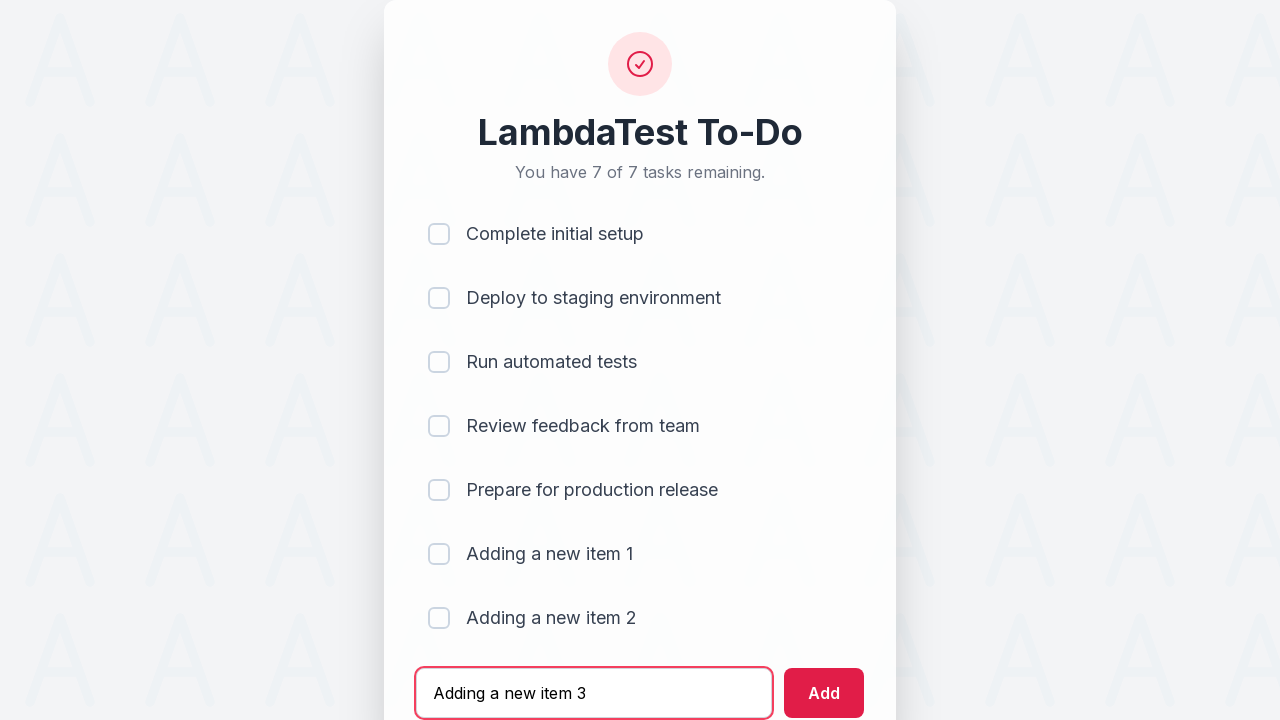

Pressed Enter to add item 3 to the list on #sampletodotext
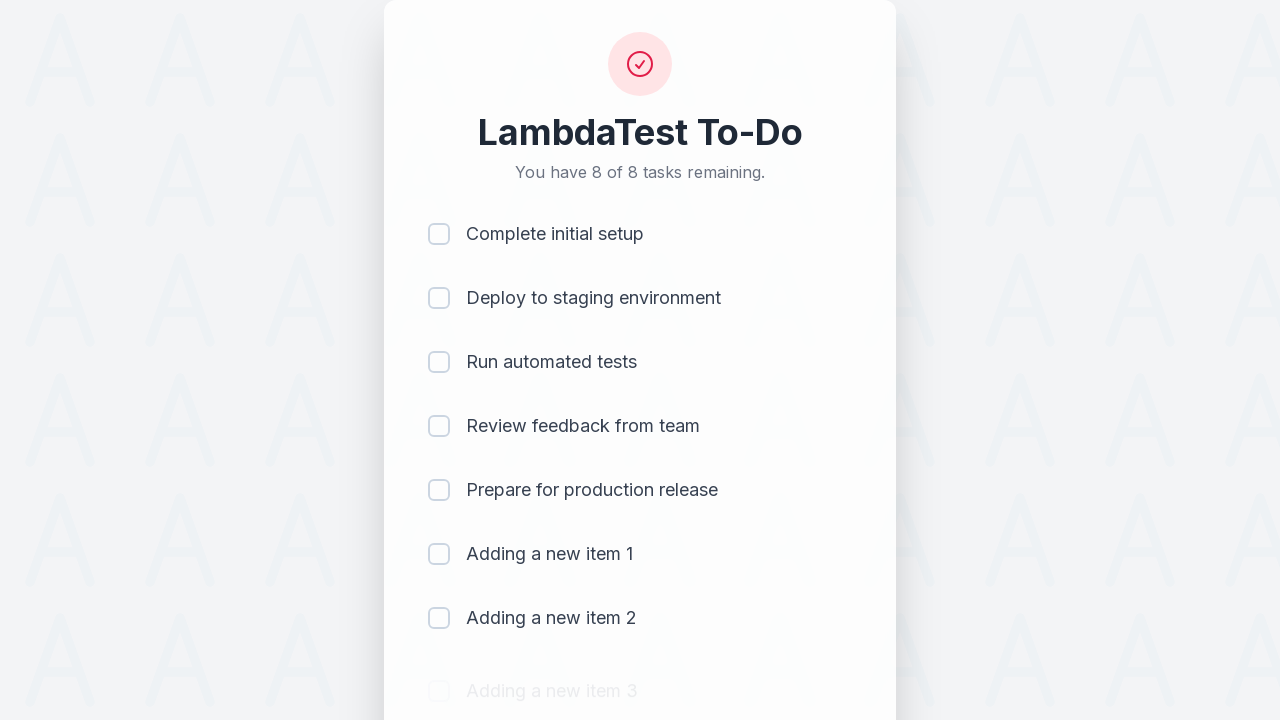

Waited 500ms for item 3 to be added
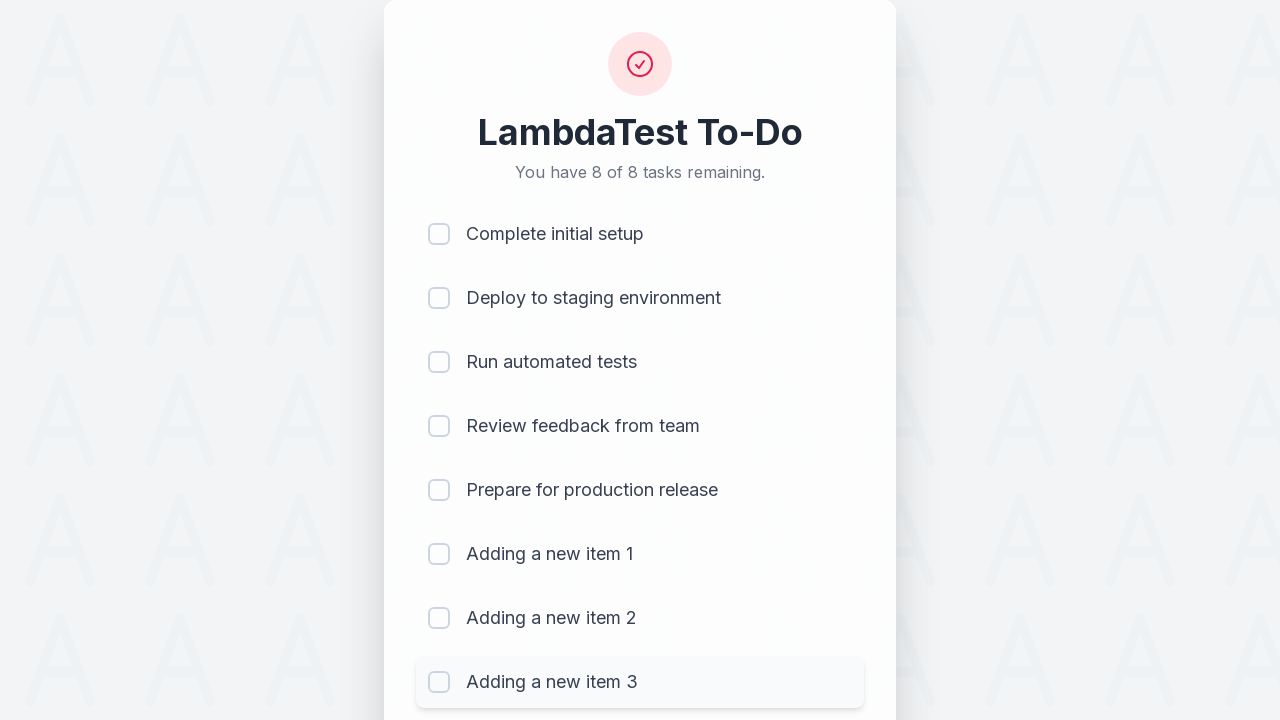

Clicked todo input field to add item 4 at (594, 663) on #sampletodotext
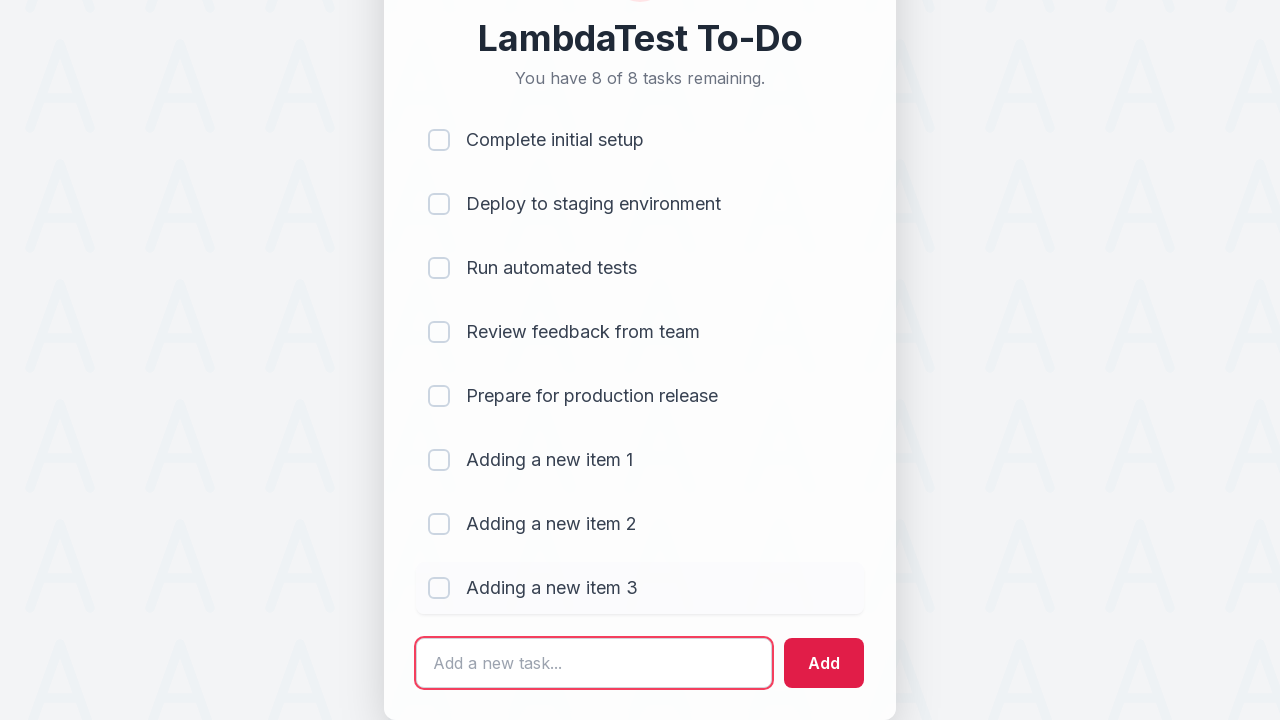

Filled input with 'Adding a new item 4' on #sampletodotext
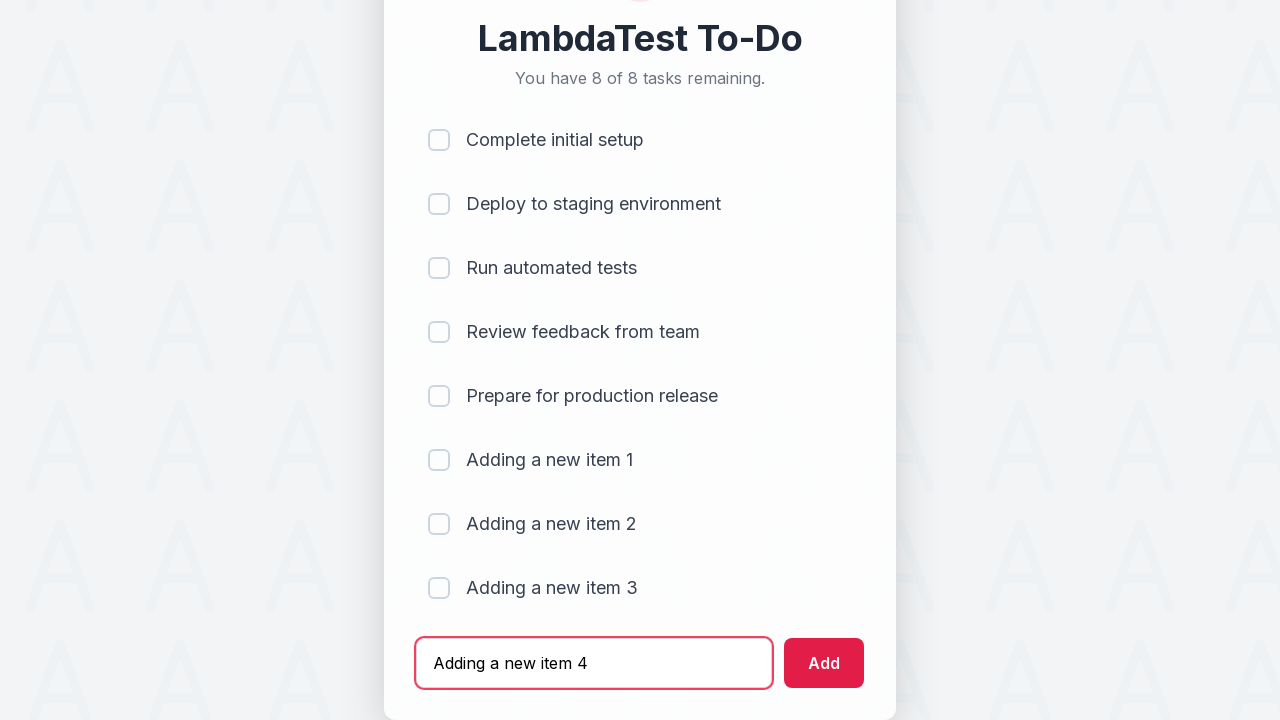

Pressed Enter to add item 4 to the list on #sampletodotext
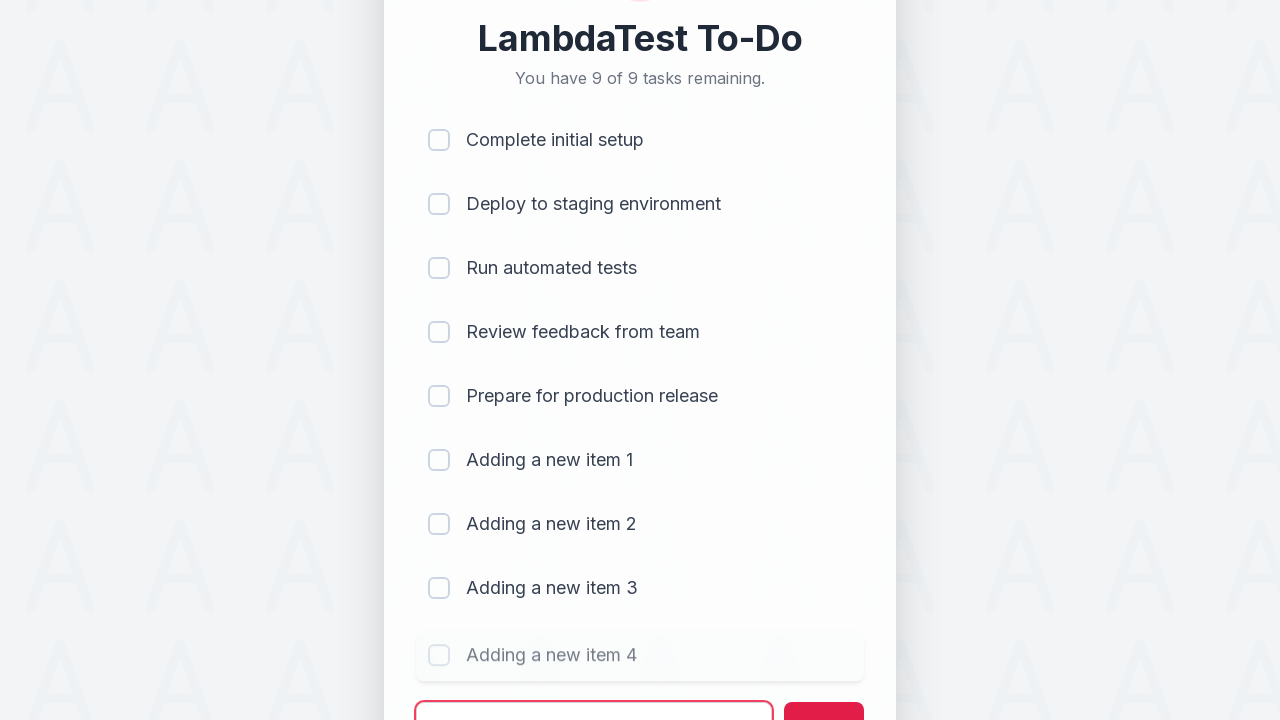

Waited 500ms for item 4 to be added
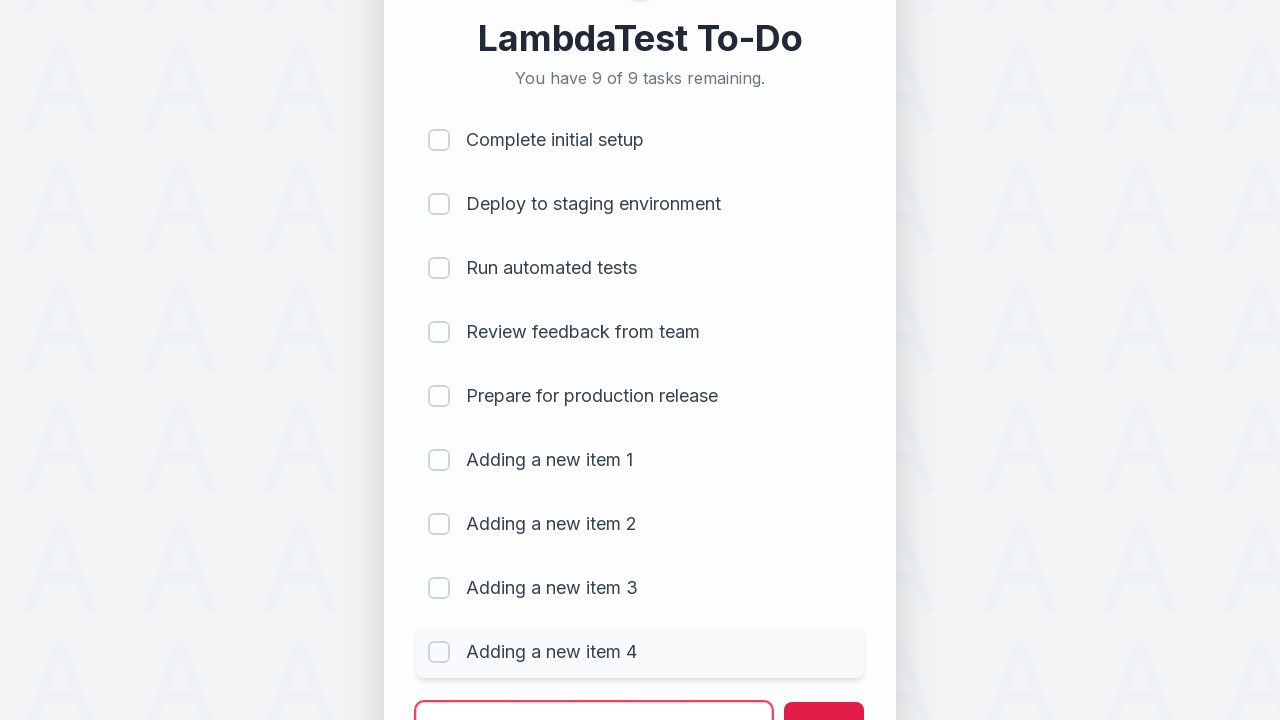

Clicked todo input field to add item 5 at (594, 695) on #sampletodotext
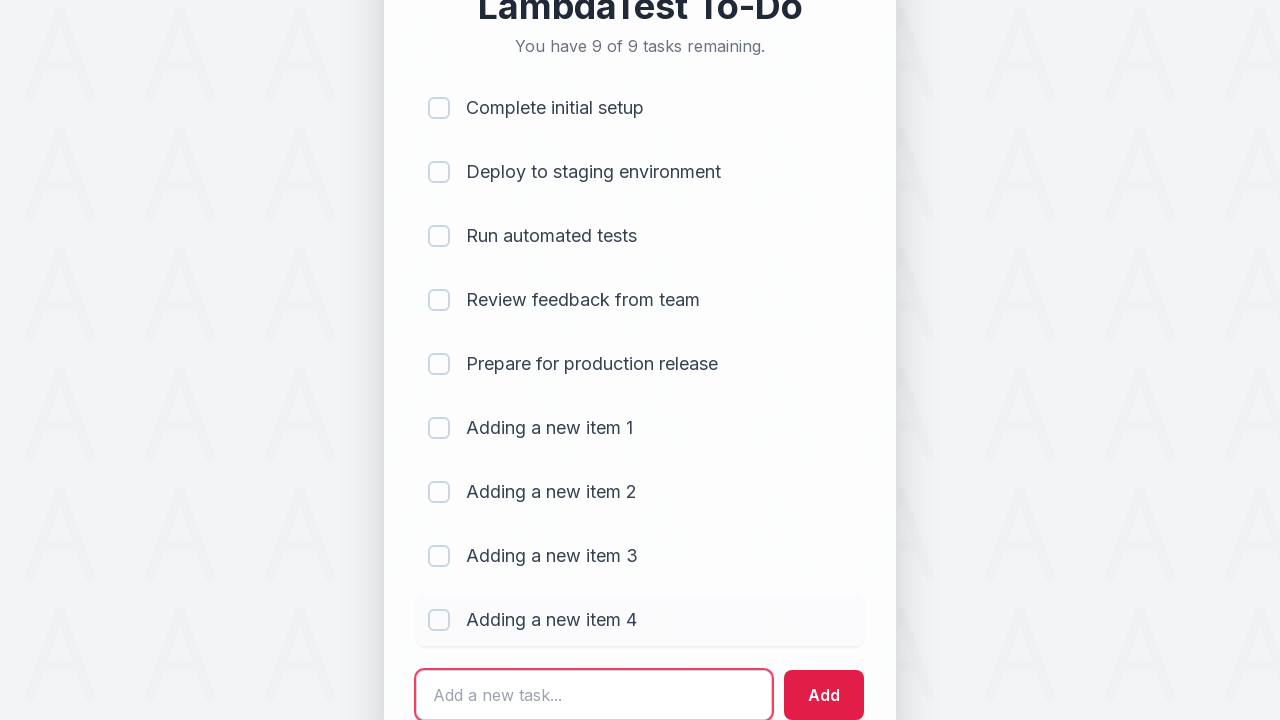

Filled input with 'Adding a new item 5' on #sampletodotext
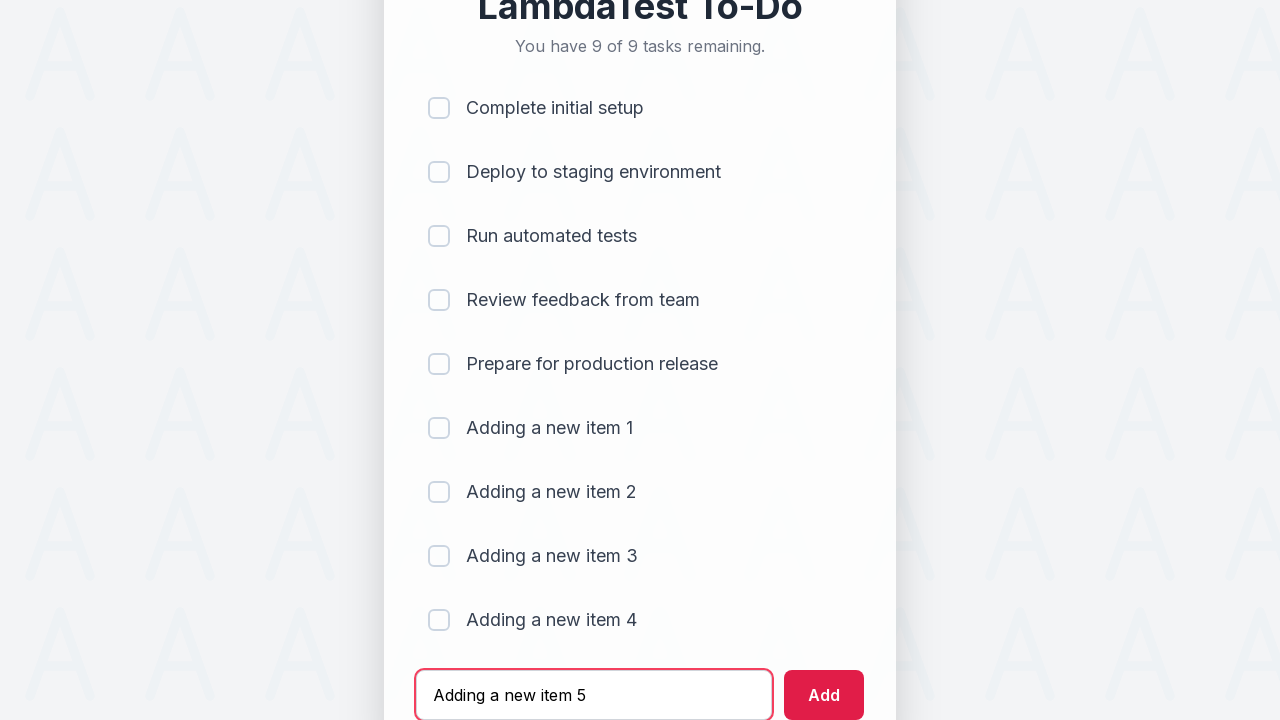

Pressed Enter to add item 5 to the list on #sampletodotext
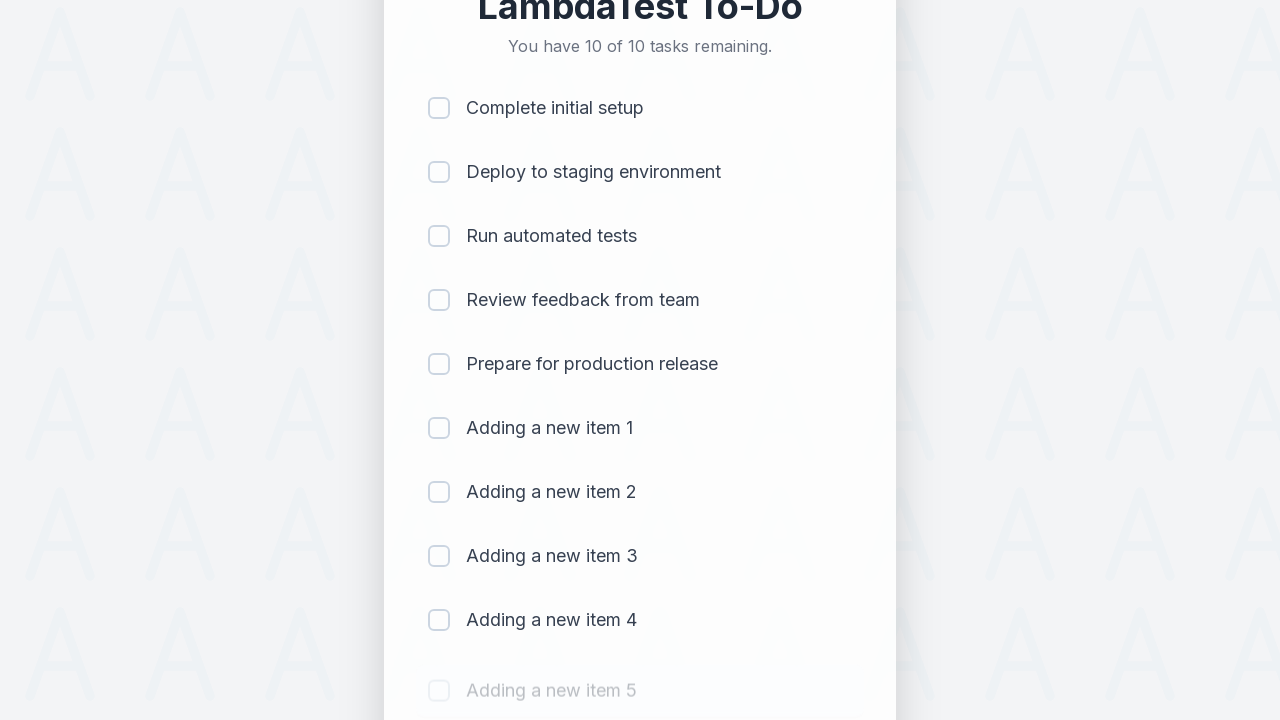

Waited 500ms for item 5 to be added
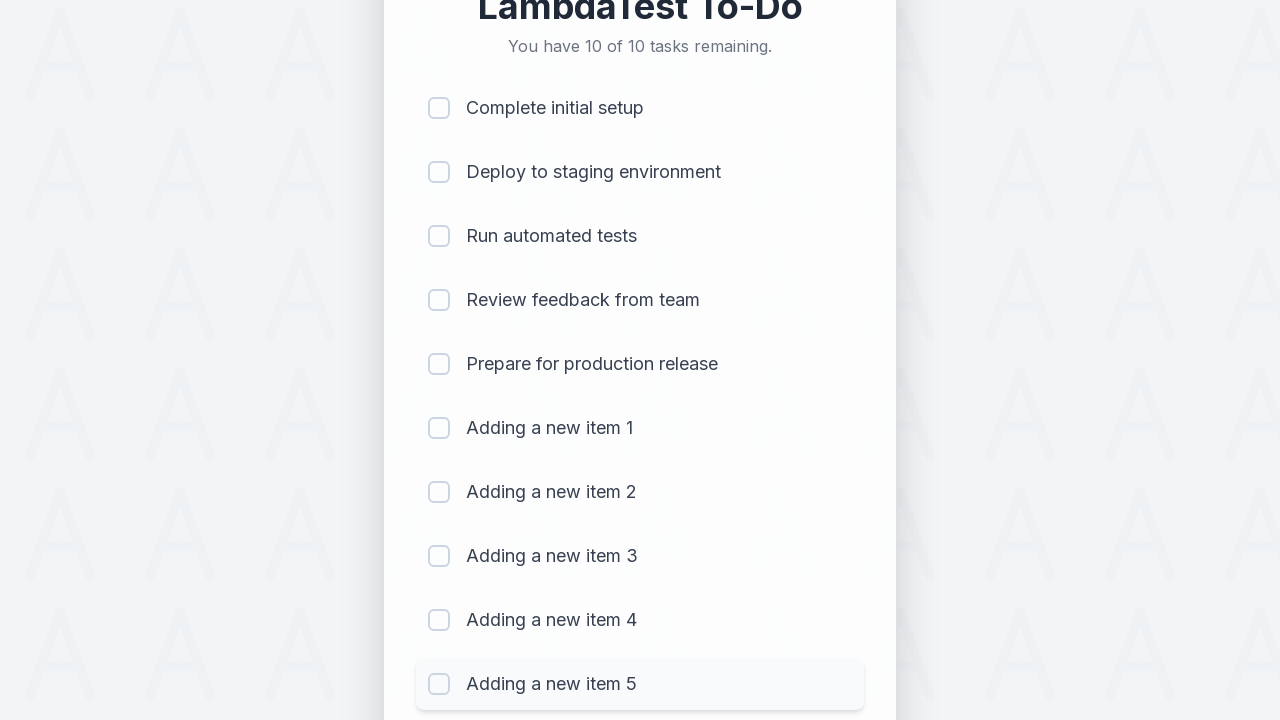

Clicked checkbox for item 1 to mark as completed at (439, 108) on (//input[@type='checkbox'])[1]
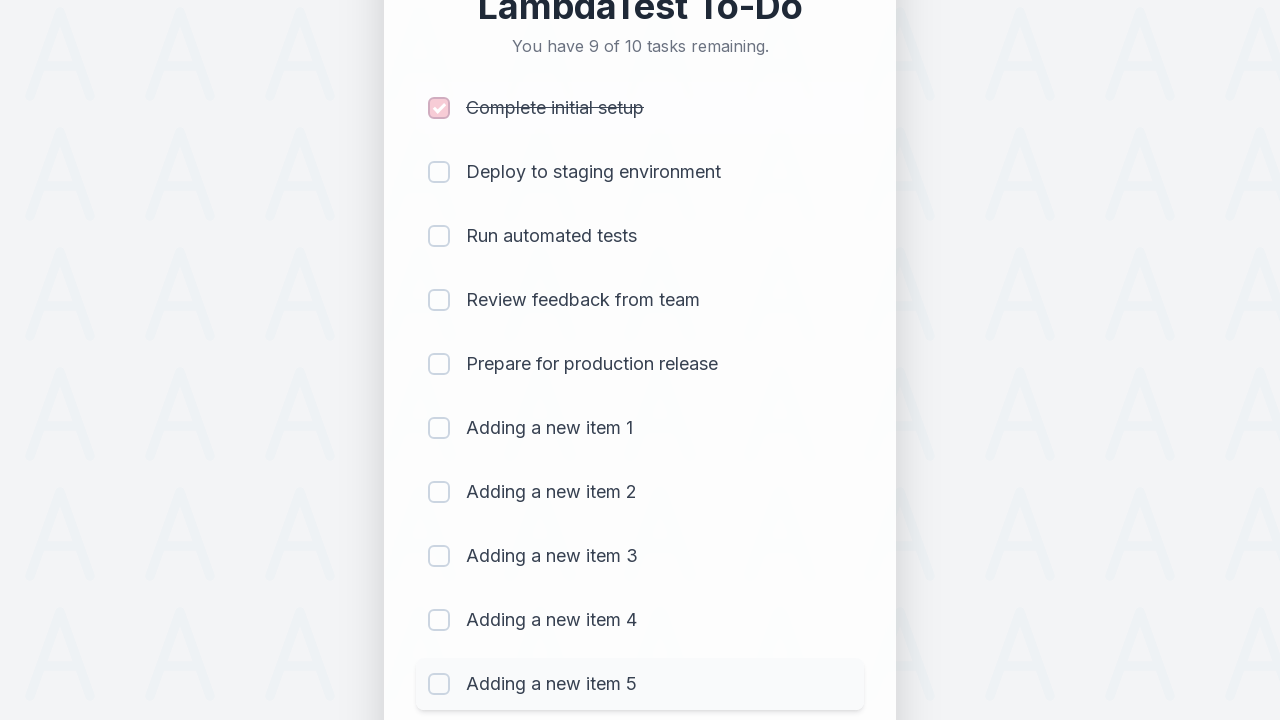

Waited 300ms after marking item 1 as completed
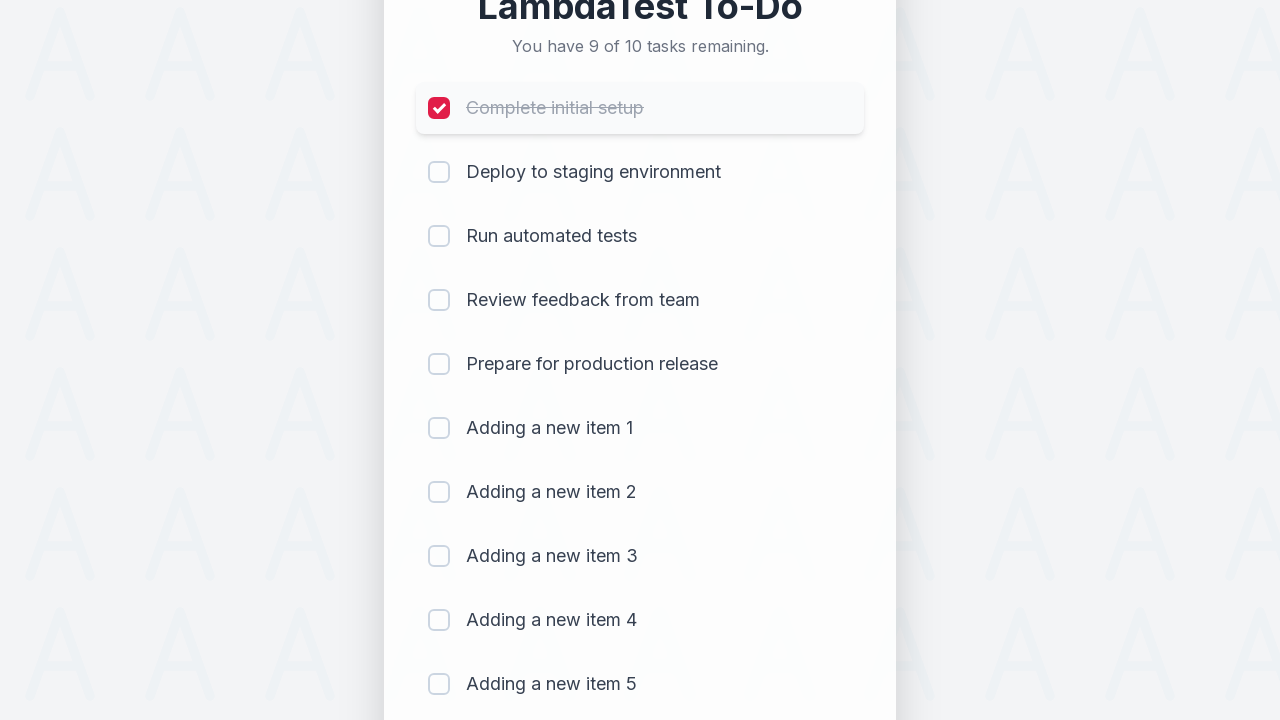

Clicked checkbox for item 2 to mark as completed at (439, 172) on (//input[@type='checkbox'])[2]
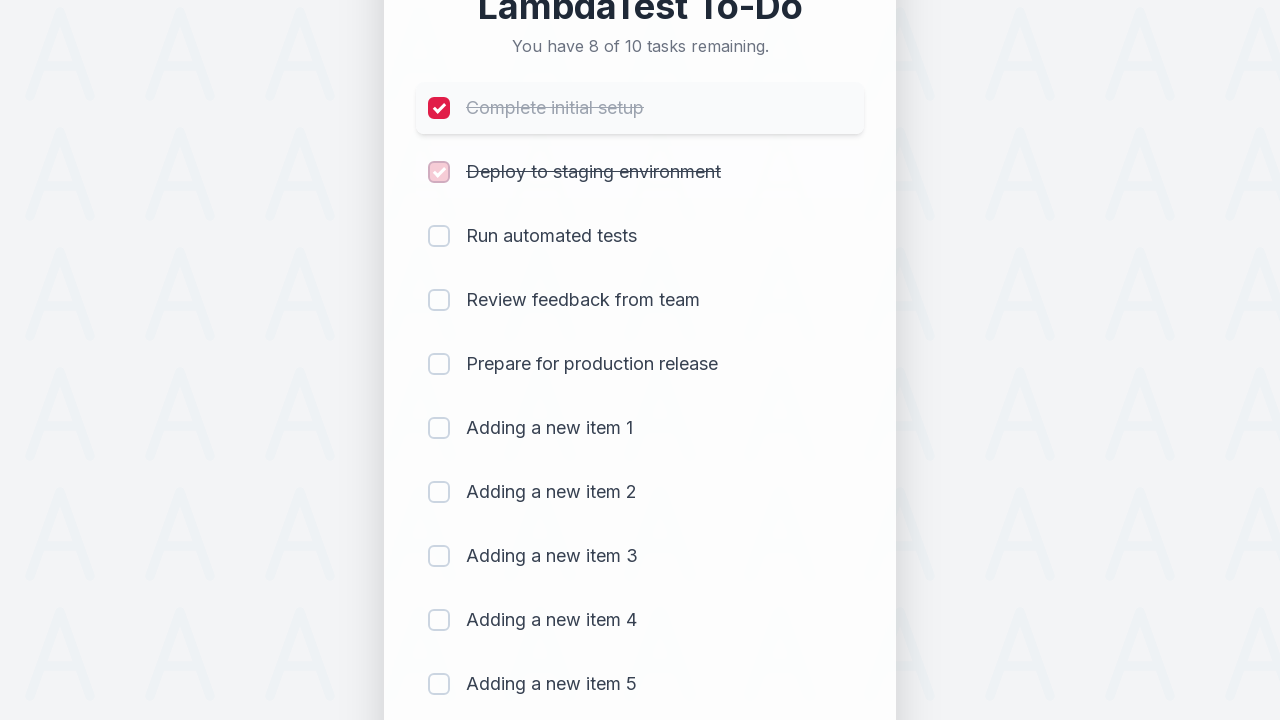

Waited 300ms after marking item 2 as completed
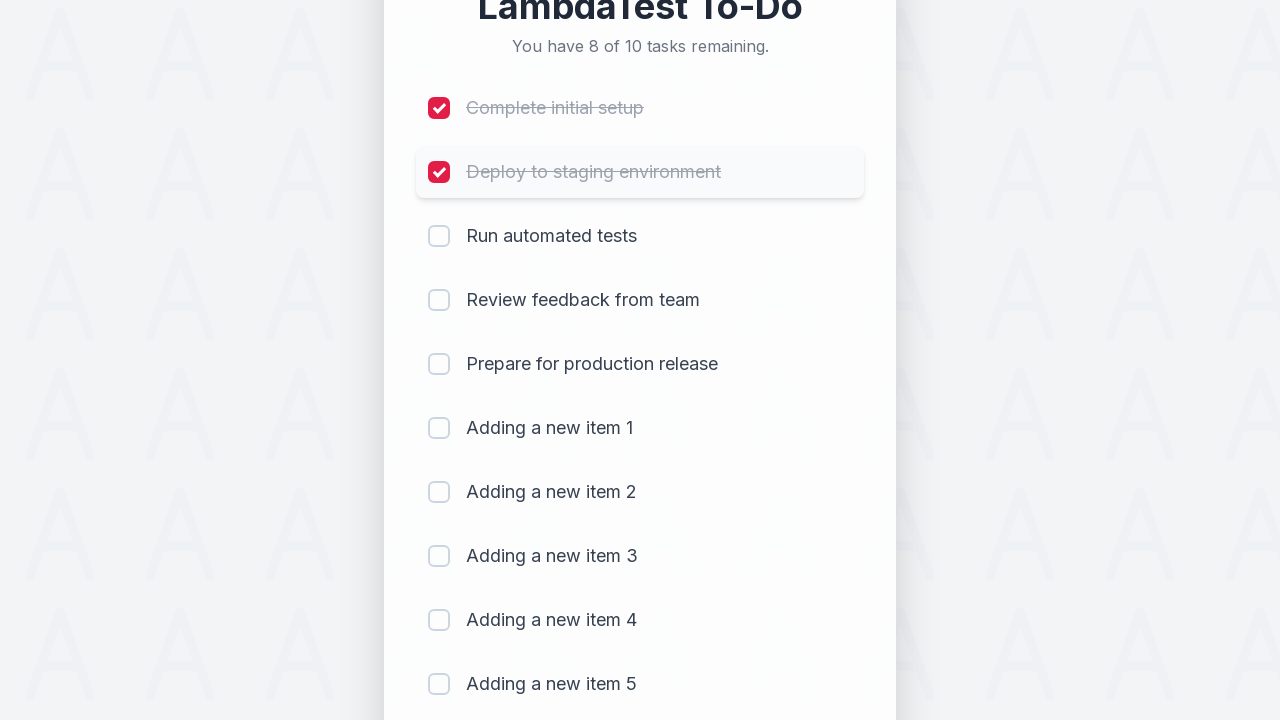

Clicked checkbox for item 3 to mark as completed at (439, 236) on (//input[@type='checkbox'])[3]
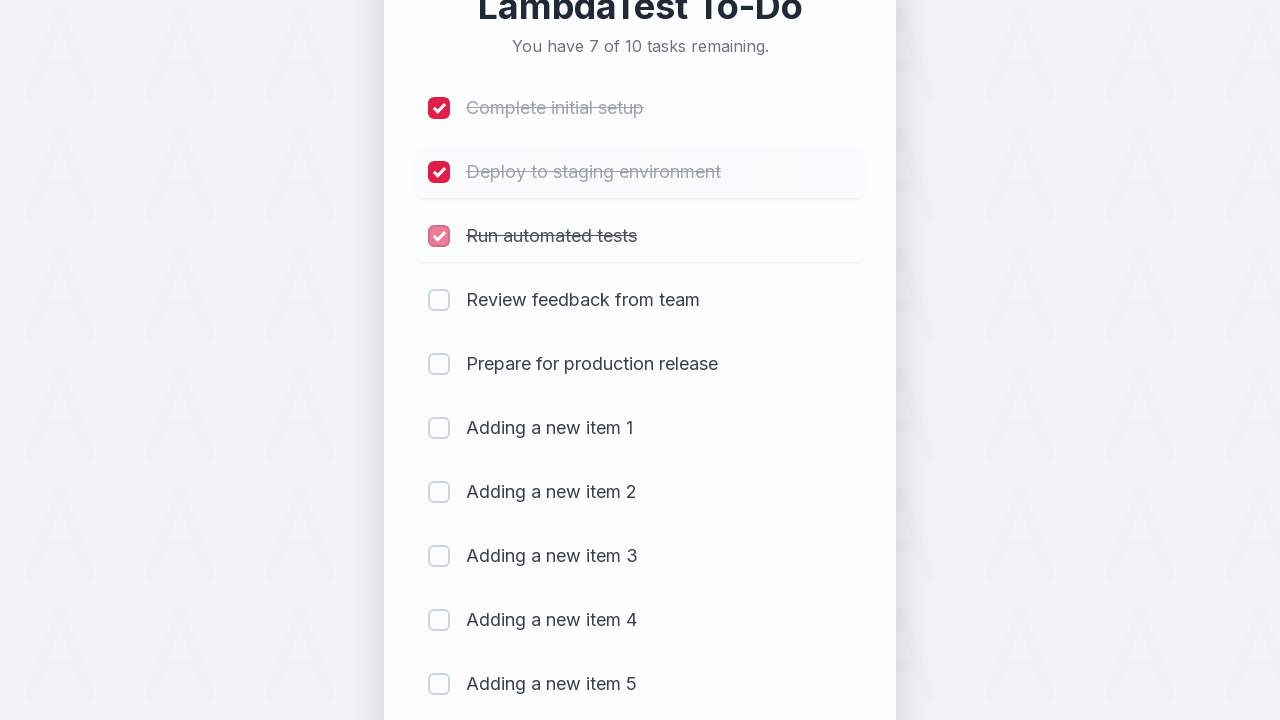

Waited 300ms after marking item 3 as completed
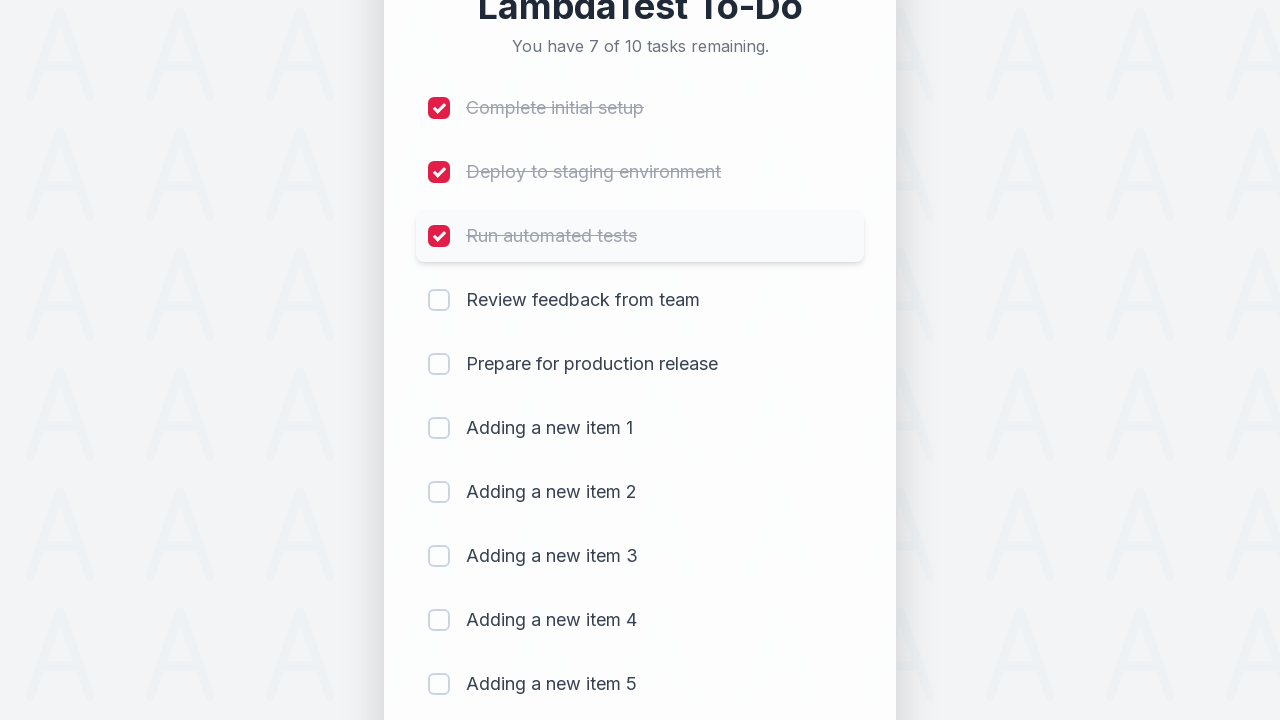

Clicked checkbox for item 4 to mark as completed at (439, 300) on (//input[@type='checkbox'])[4]
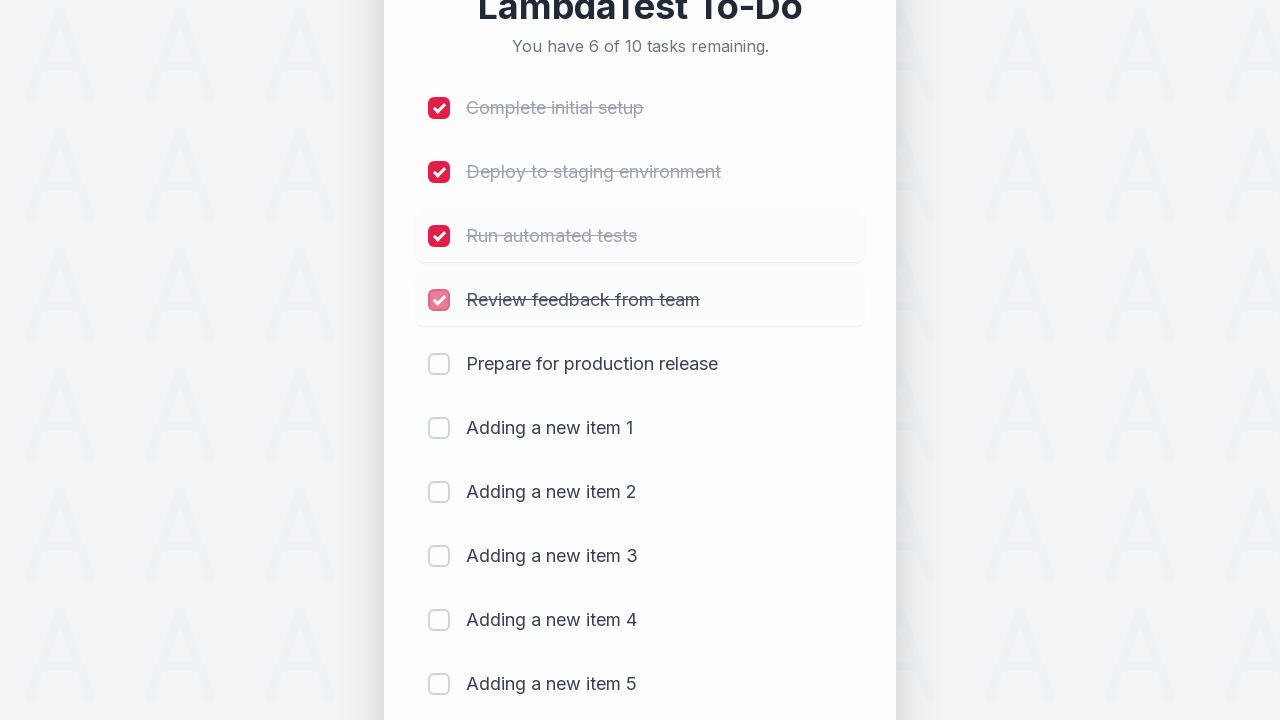

Waited 300ms after marking item 4 as completed
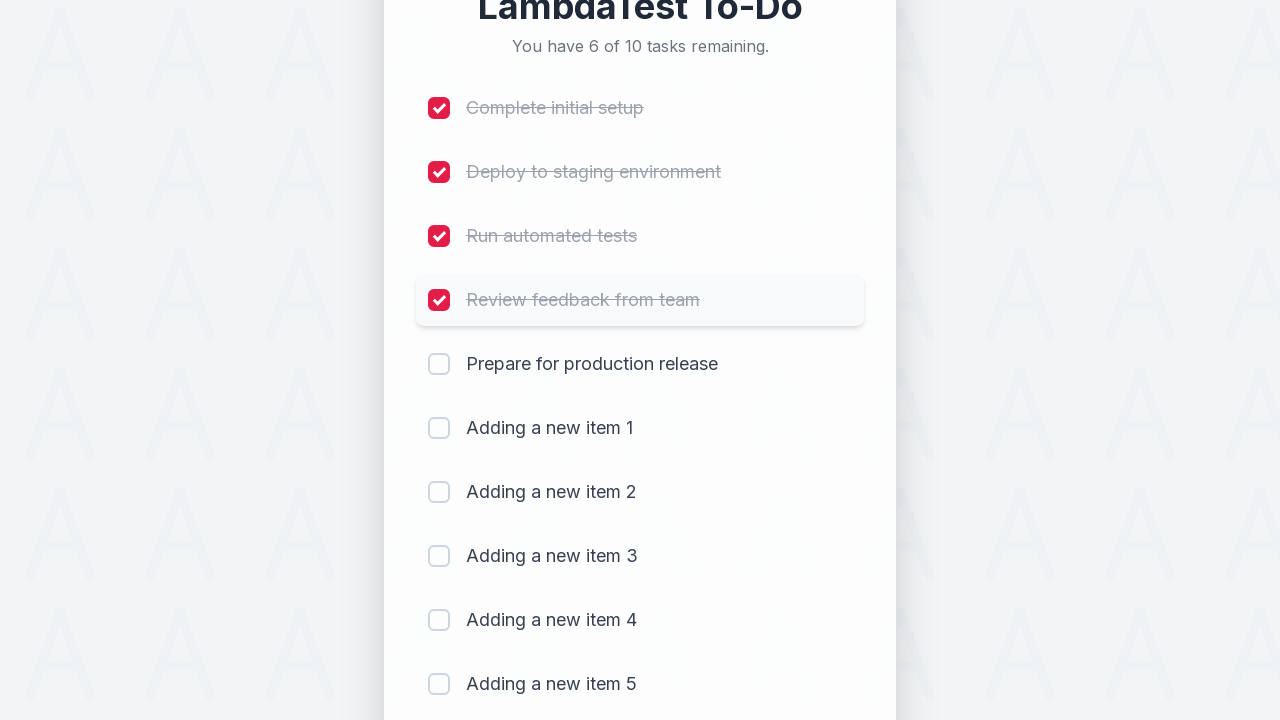

Clicked checkbox for item 5 to mark as completed at (439, 364) on (//input[@type='checkbox'])[5]
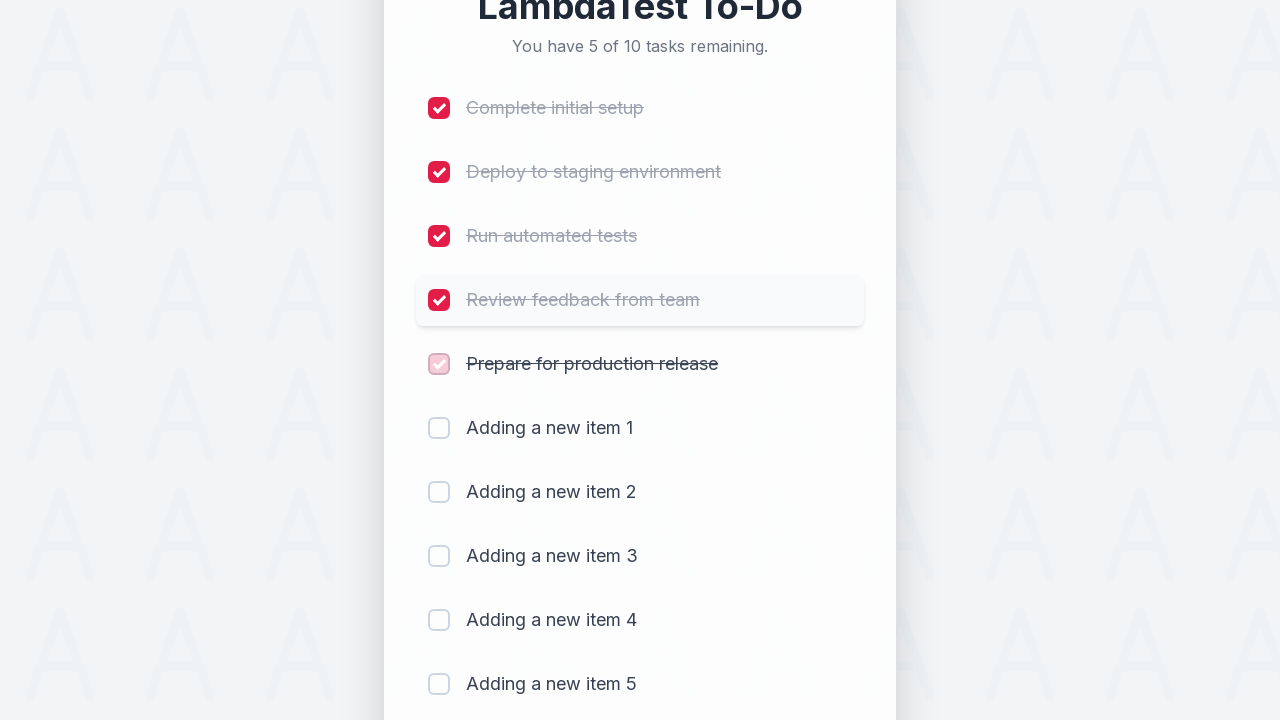

Waited 300ms after marking item 5 as completed
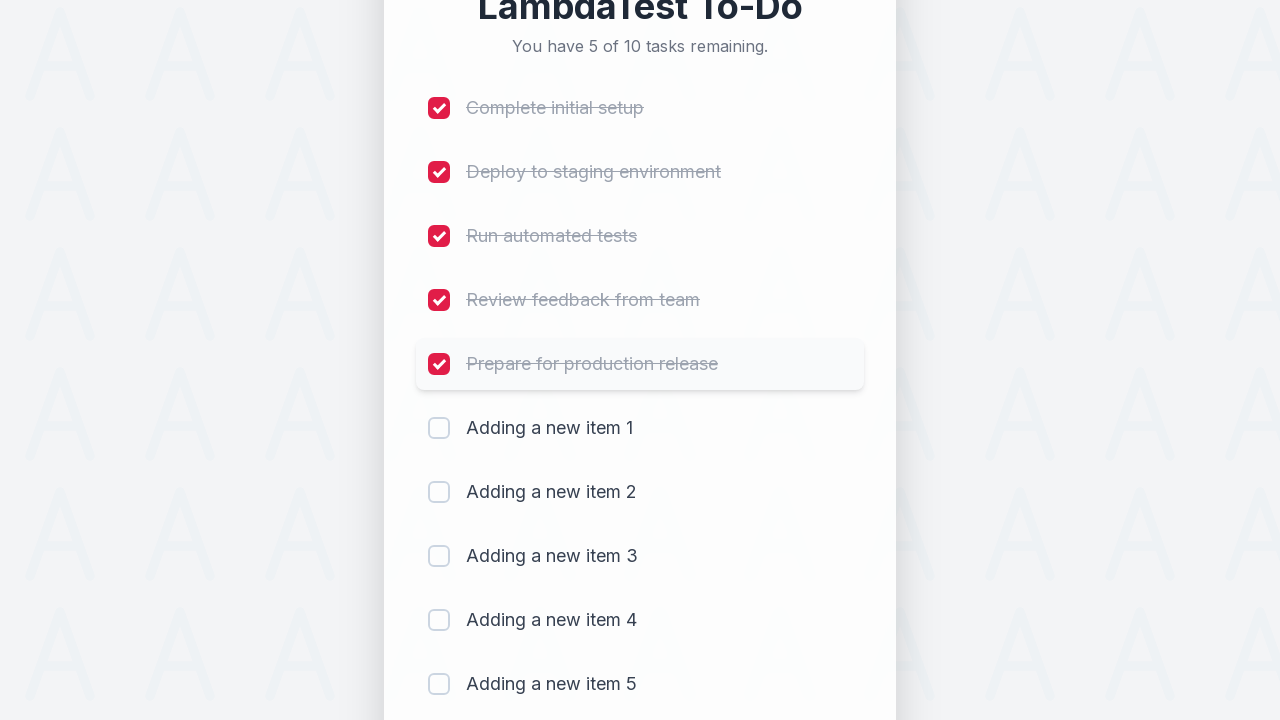

Clicked checkbox for item 6 to mark as completed at (439, 428) on (//input[@type='checkbox'])[6]
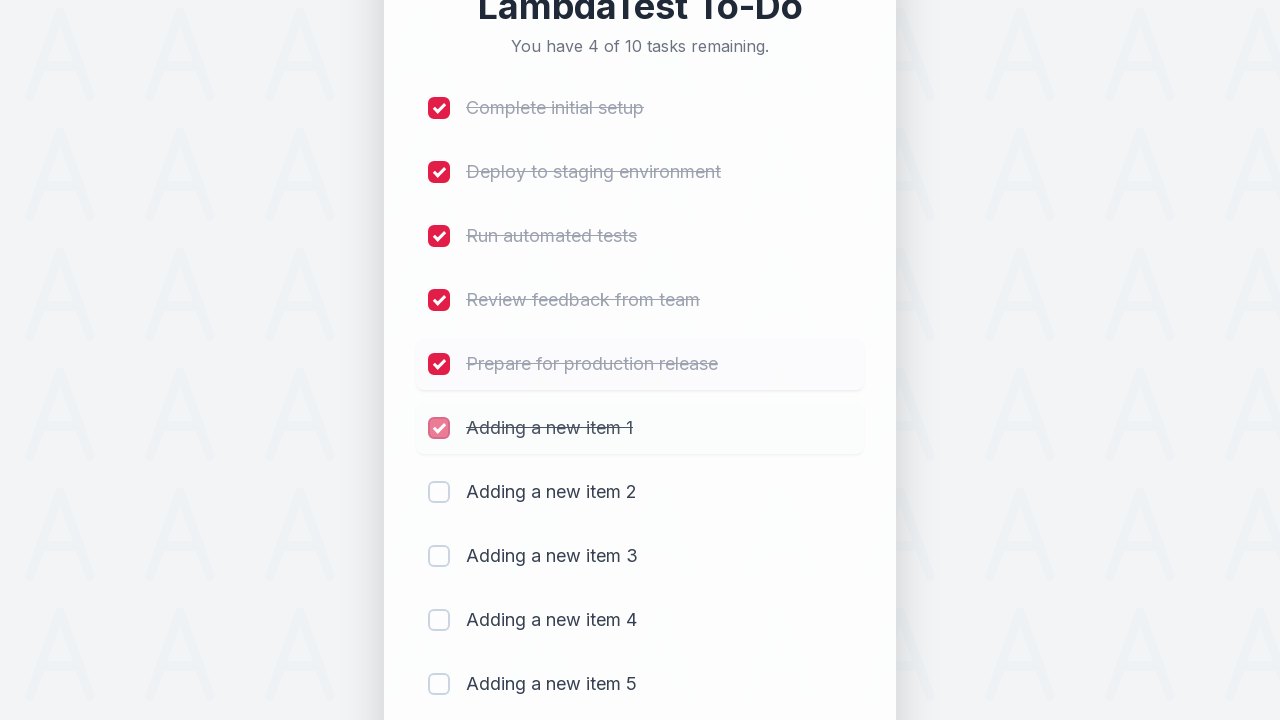

Waited 300ms after marking item 6 as completed
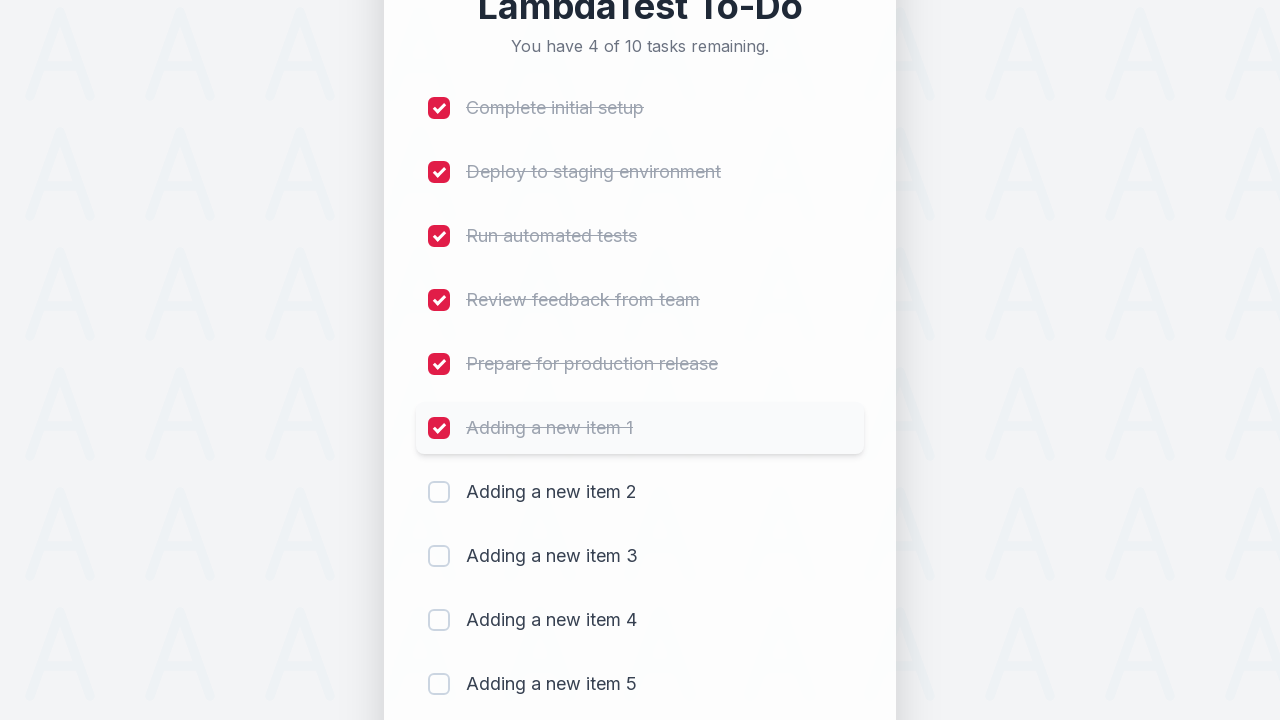

Clicked checkbox for item 7 to mark as completed at (439, 492) on (//input[@type='checkbox'])[7]
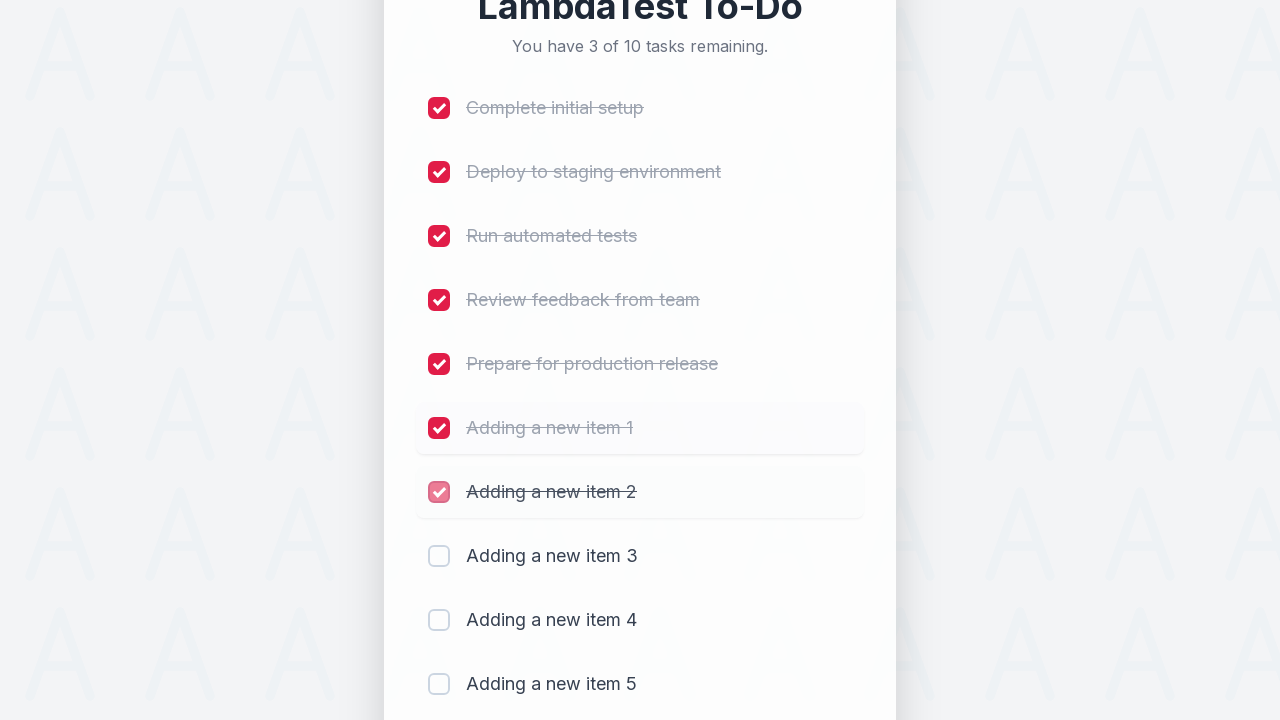

Waited 300ms after marking item 7 as completed
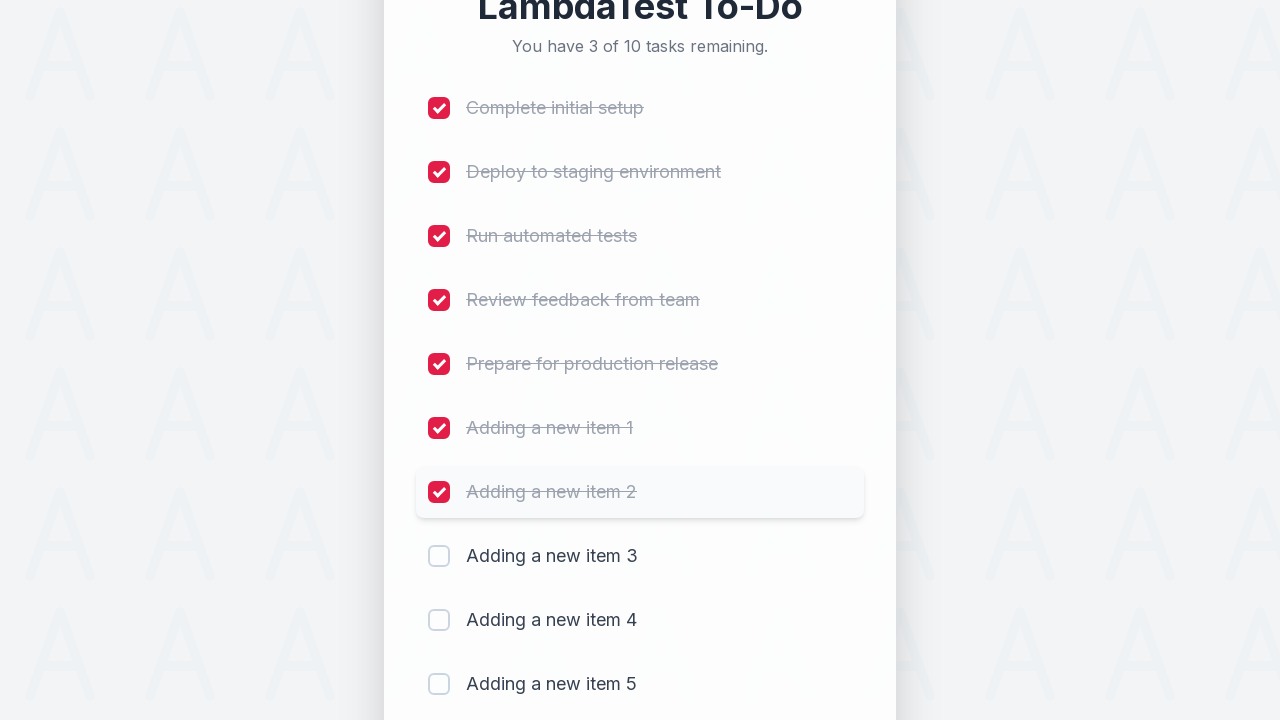

Clicked checkbox for item 8 to mark as completed at (439, 556) on (//input[@type='checkbox'])[8]
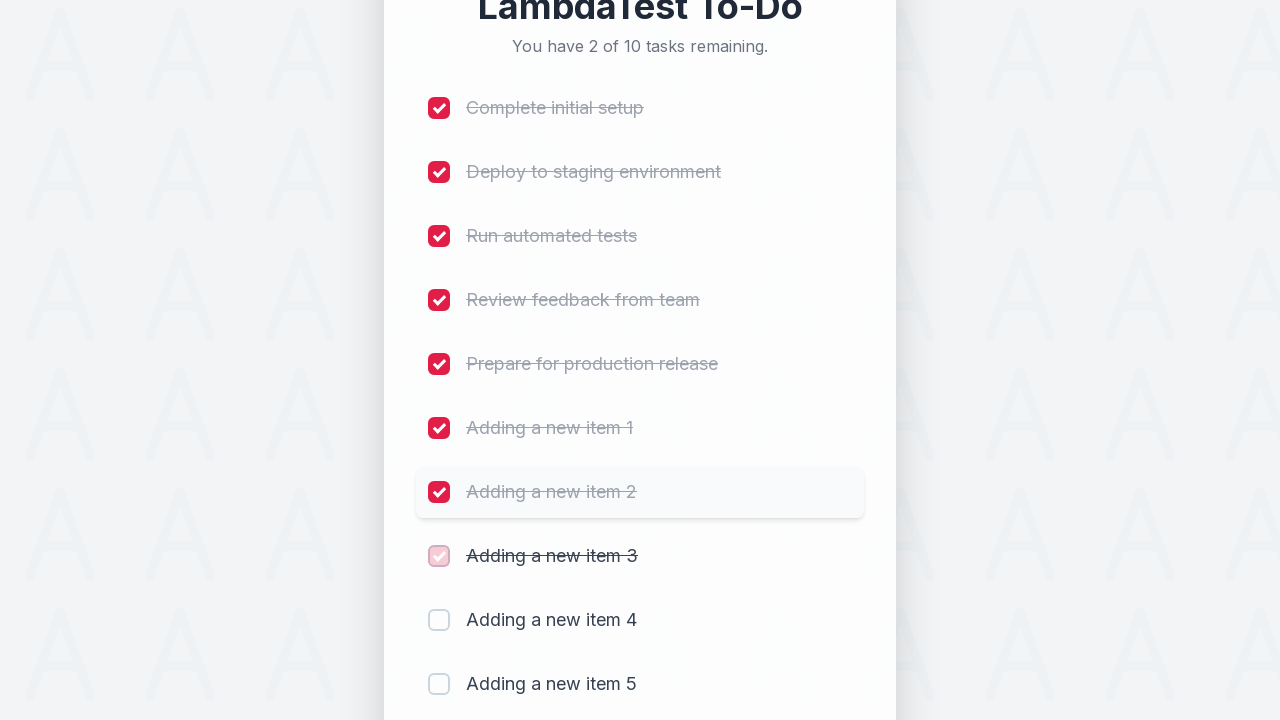

Waited 300ms after marking item 8 as completed
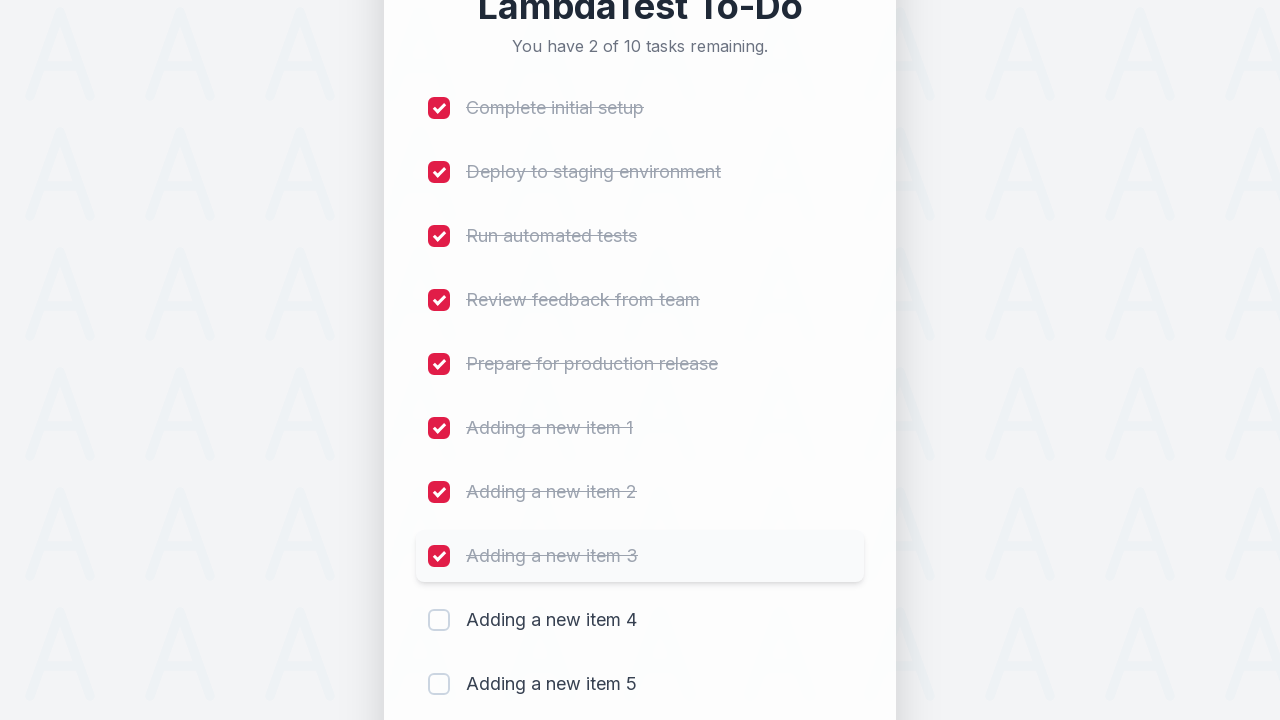

Clicked checkbox for item 9 to mark as completed at (439, 620) on (//input[@type='checkbox'])[9]
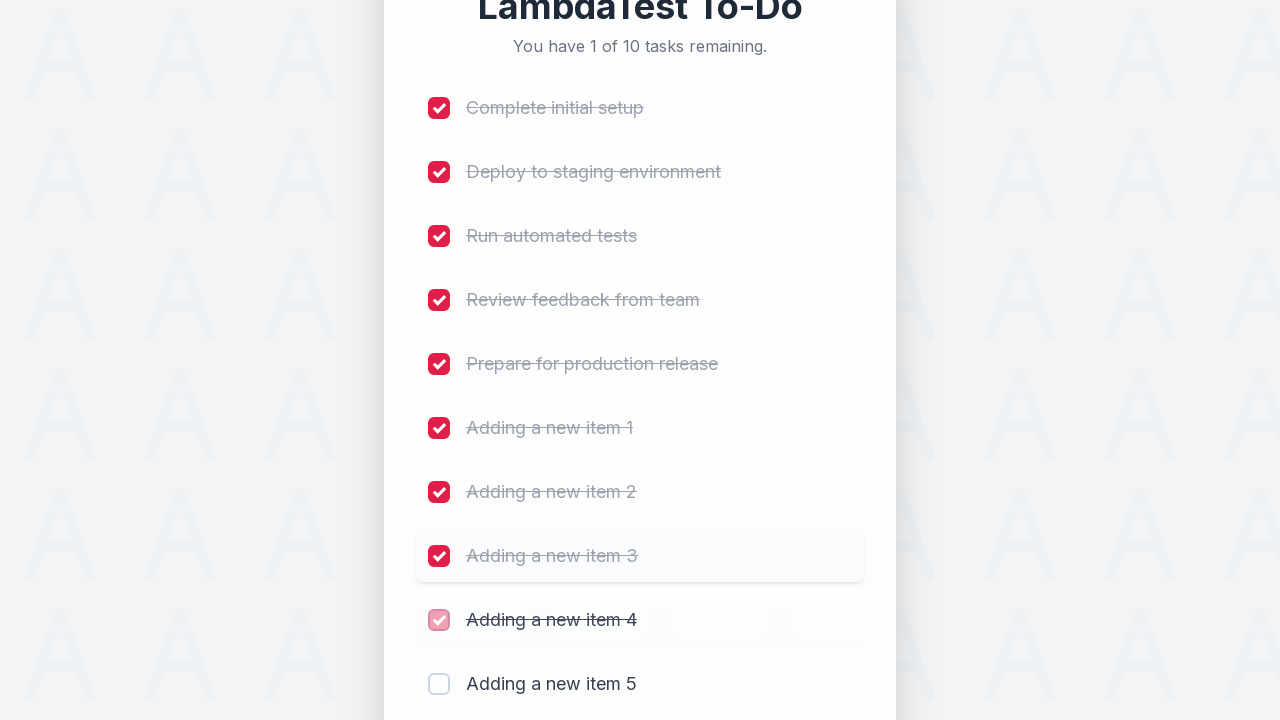

Waited 300ms after marking item 9 as completed
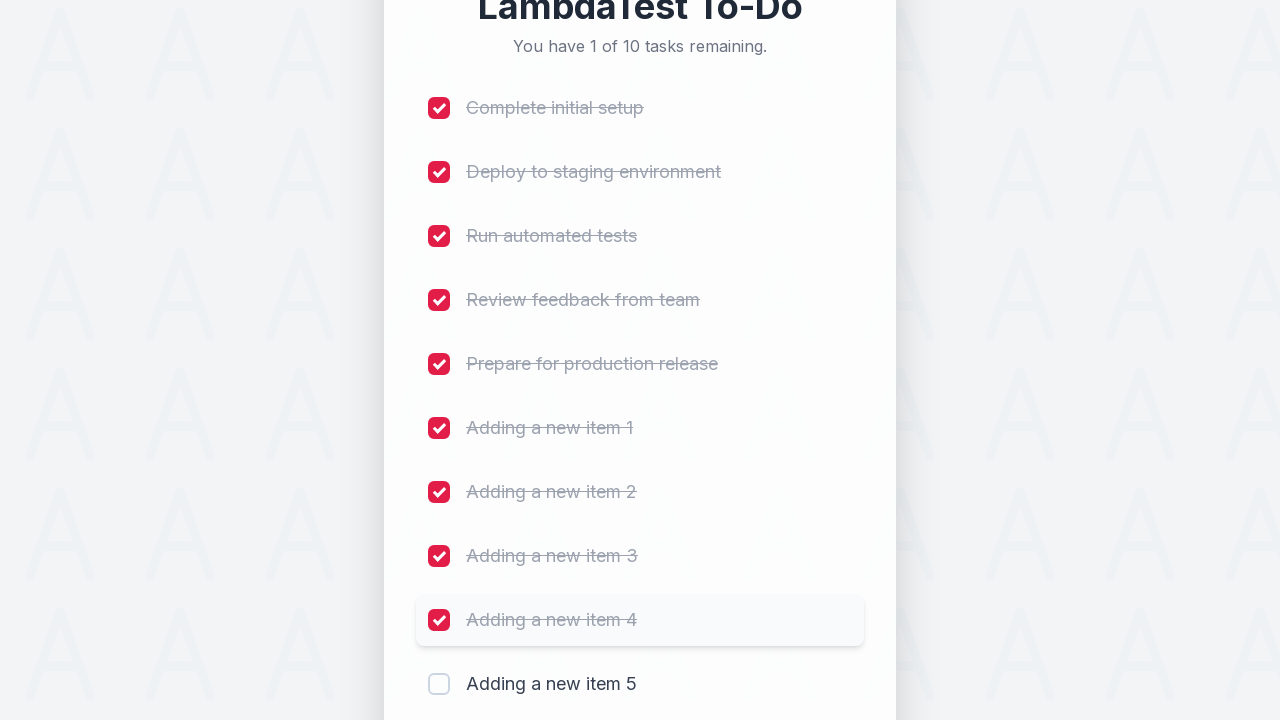

Clicked checkbox for item 10 to mark as completed at (439, 684) on (//input[@type='checkbox'])[10]
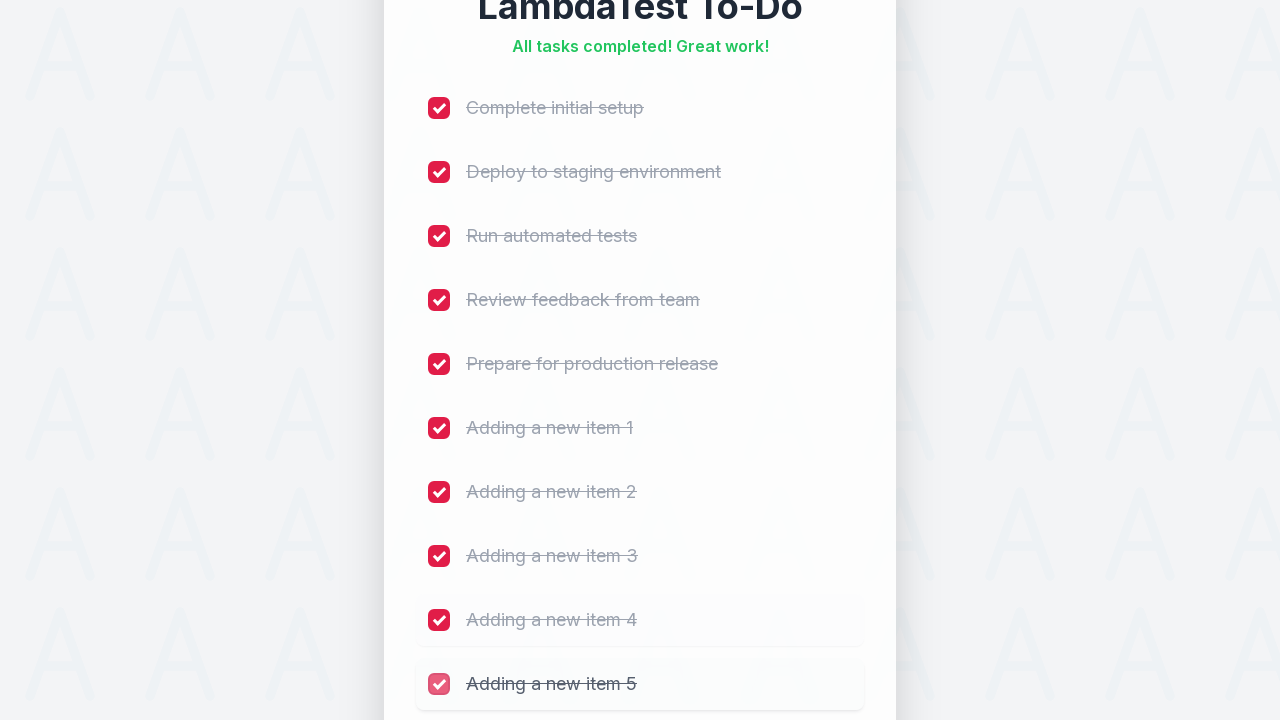

Waited 300ms after marking item 10 as completed
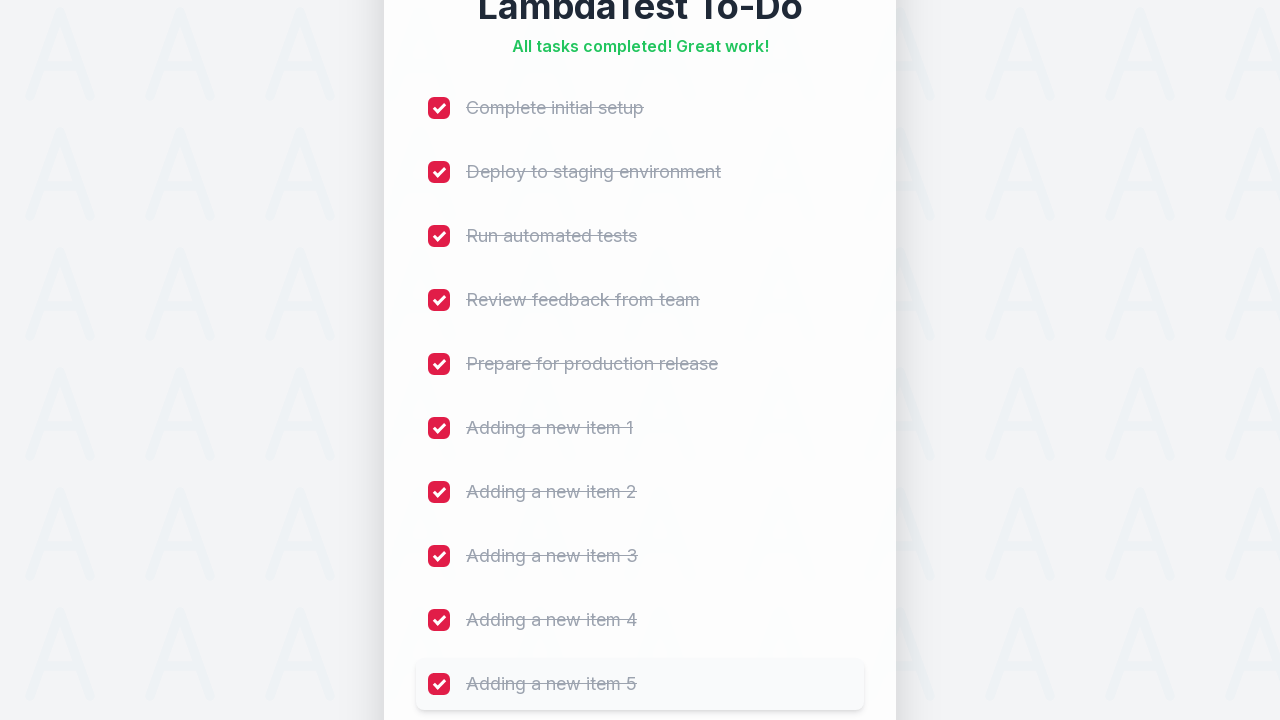

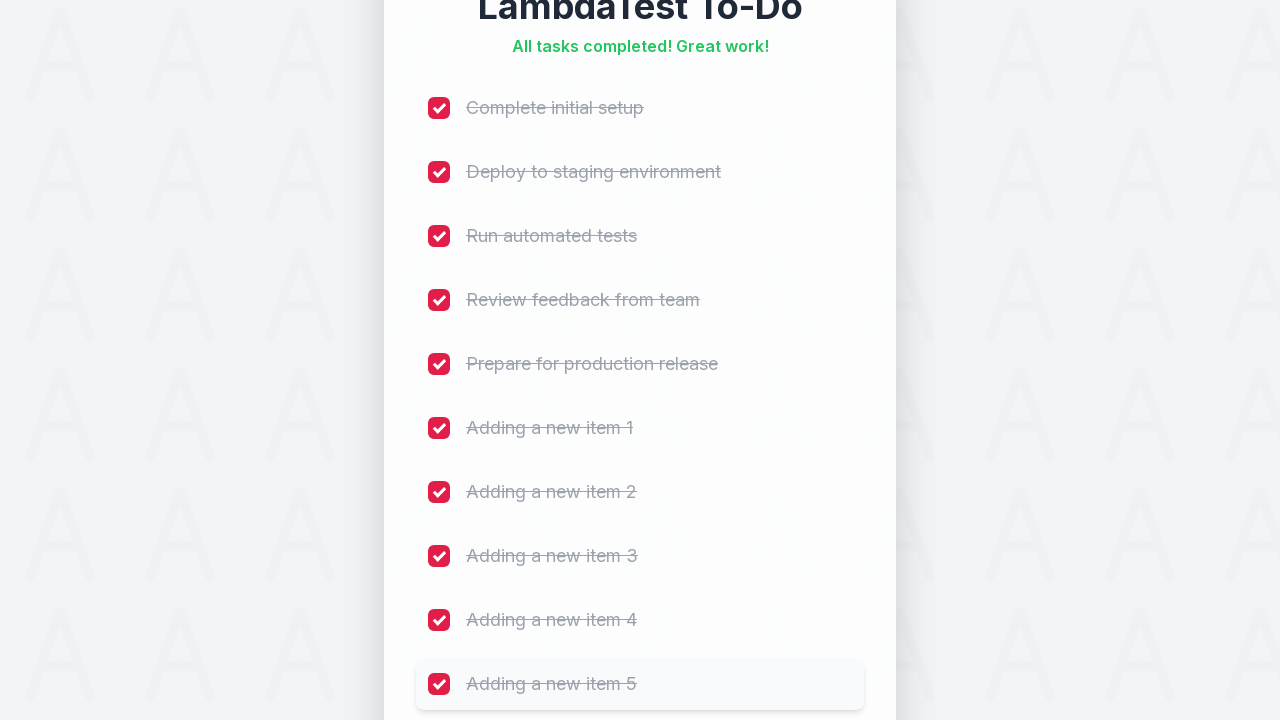